Automates the IDEIB flood risk viewer by closing the initial modal, adding a flood risk layer, searching for a cadastral reference, zooming in, and initiating a print/PDF generation workflow.

Starting URL: https://ideib.caib.es/visor/

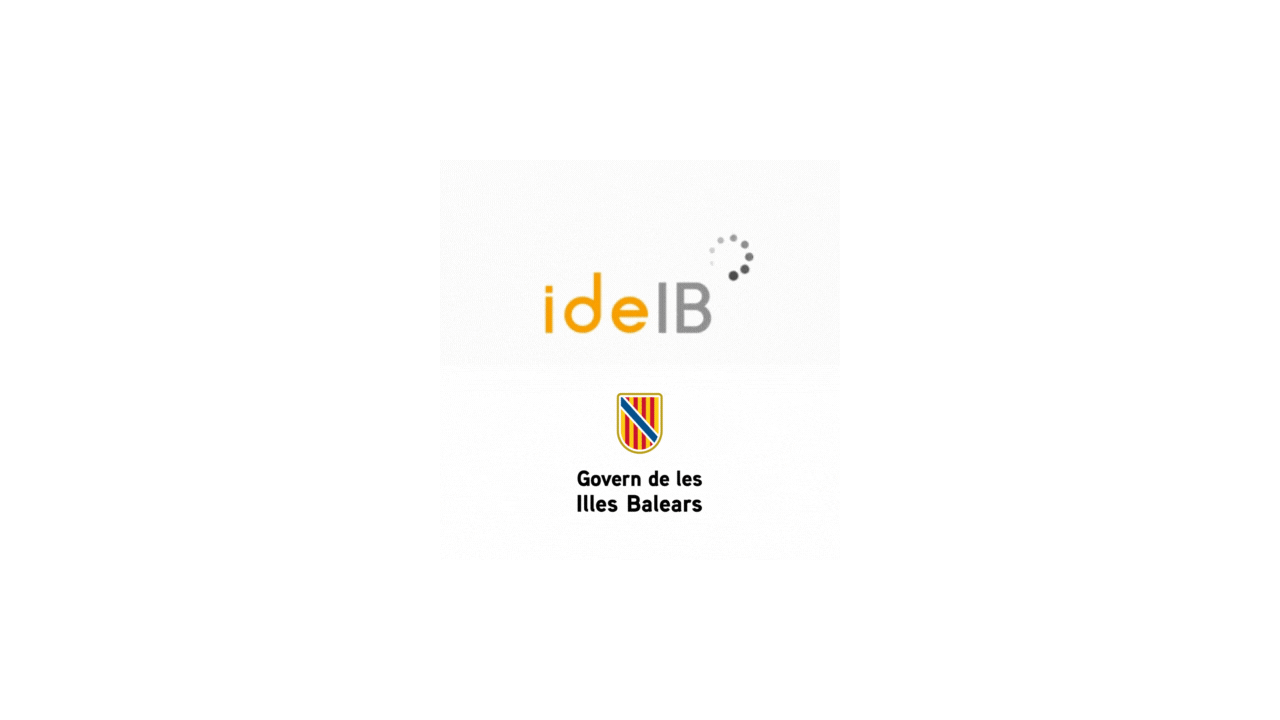

OK button on initial modal became visible
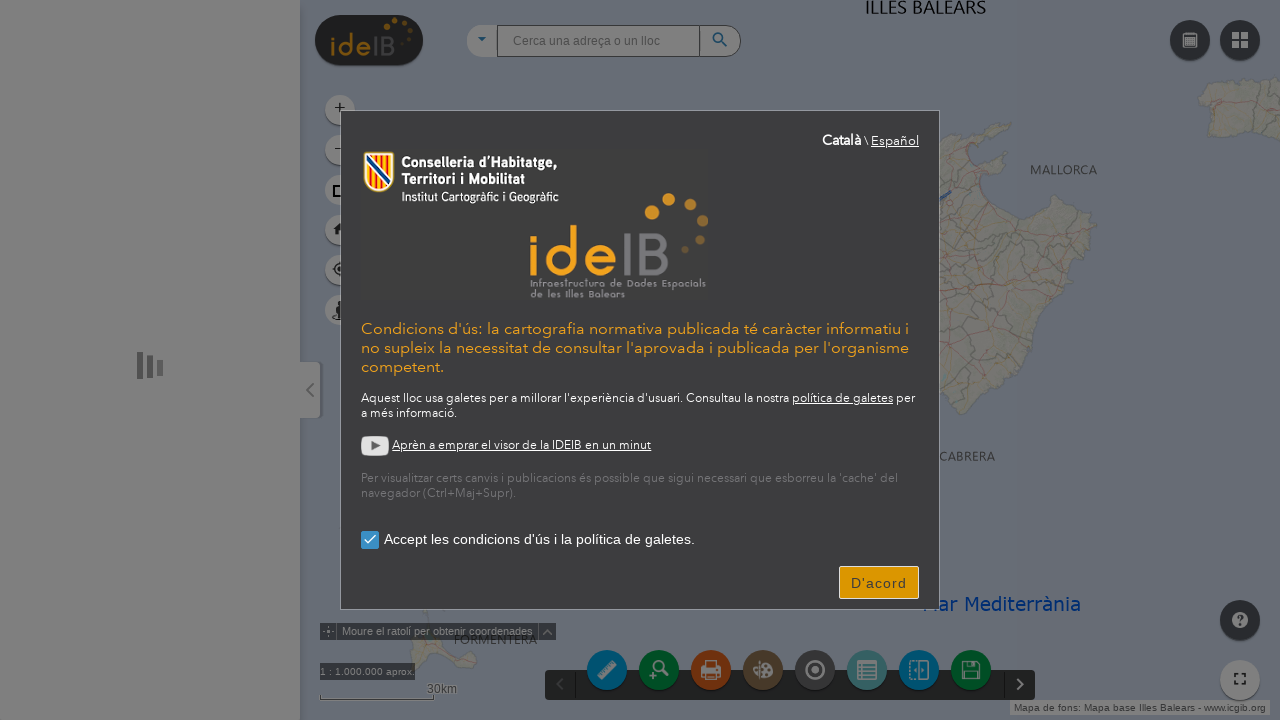

Clicked OK button to close initial modal at (879, 582) on div.jimu-btn.jimu-float-trailing.enable-btn[data-dojo-attach-point="okNode"]
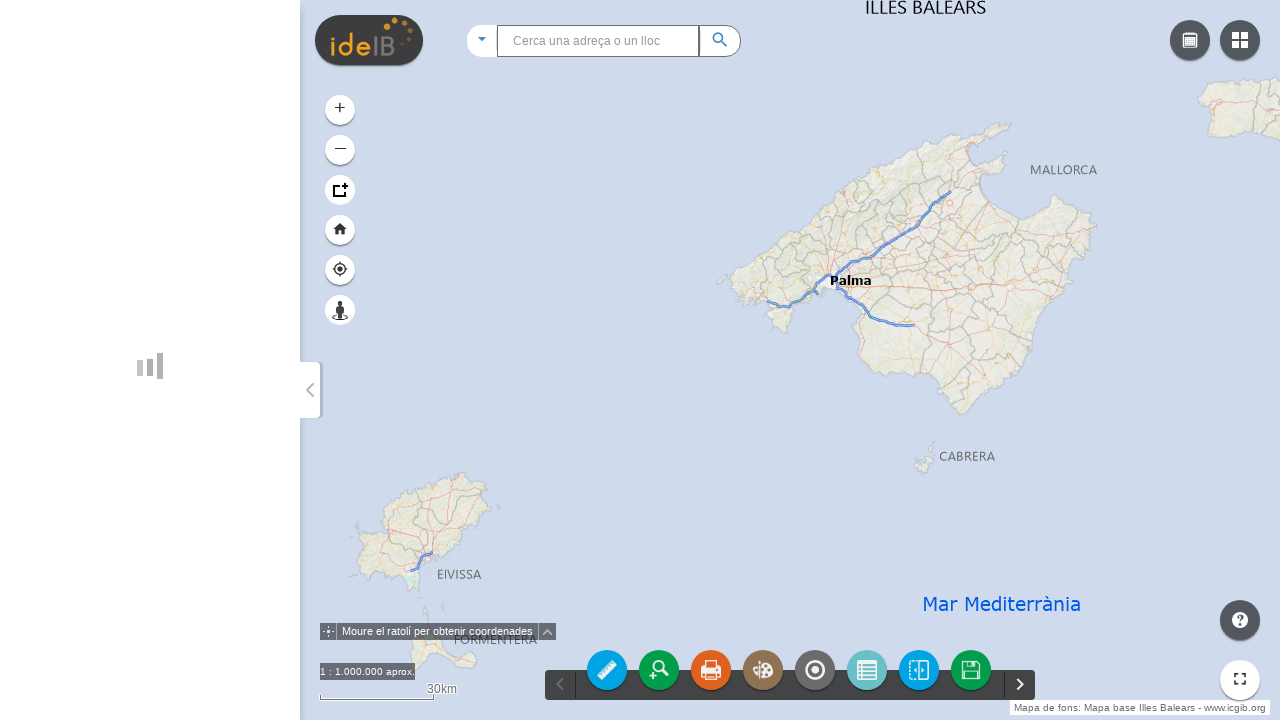

Waited 2 seconds for modal to fully close
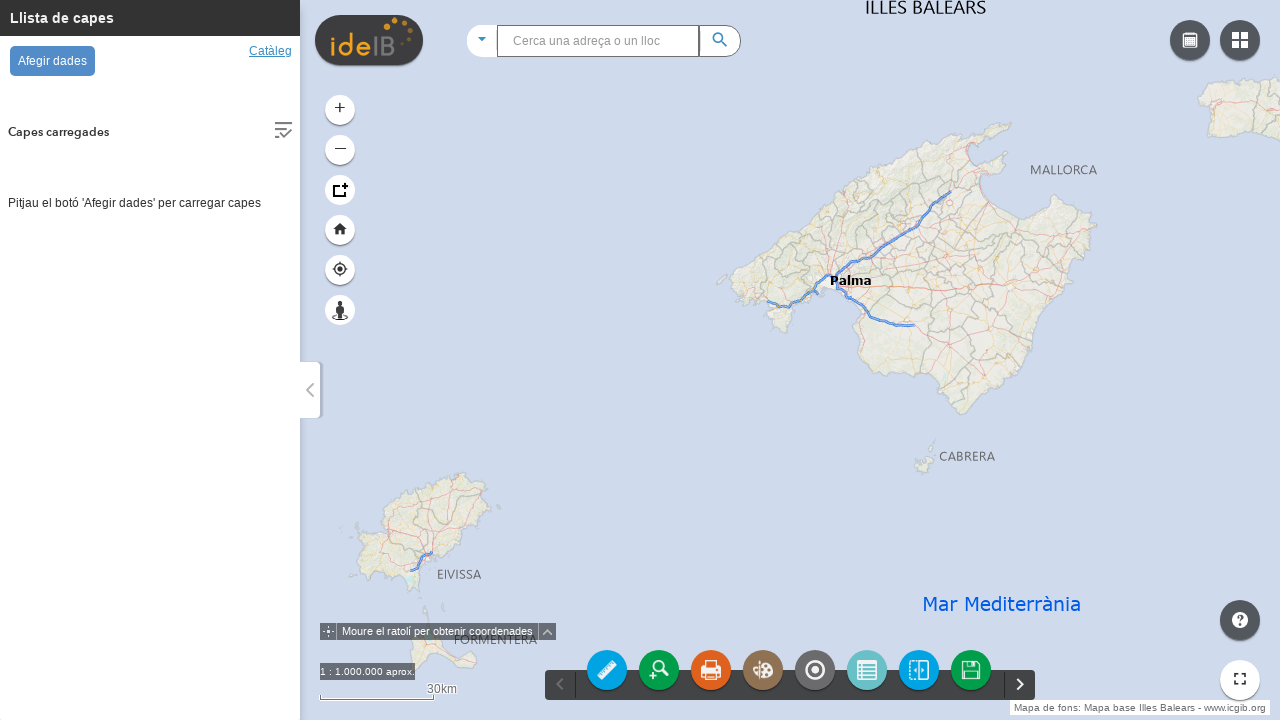

Add data button became visible
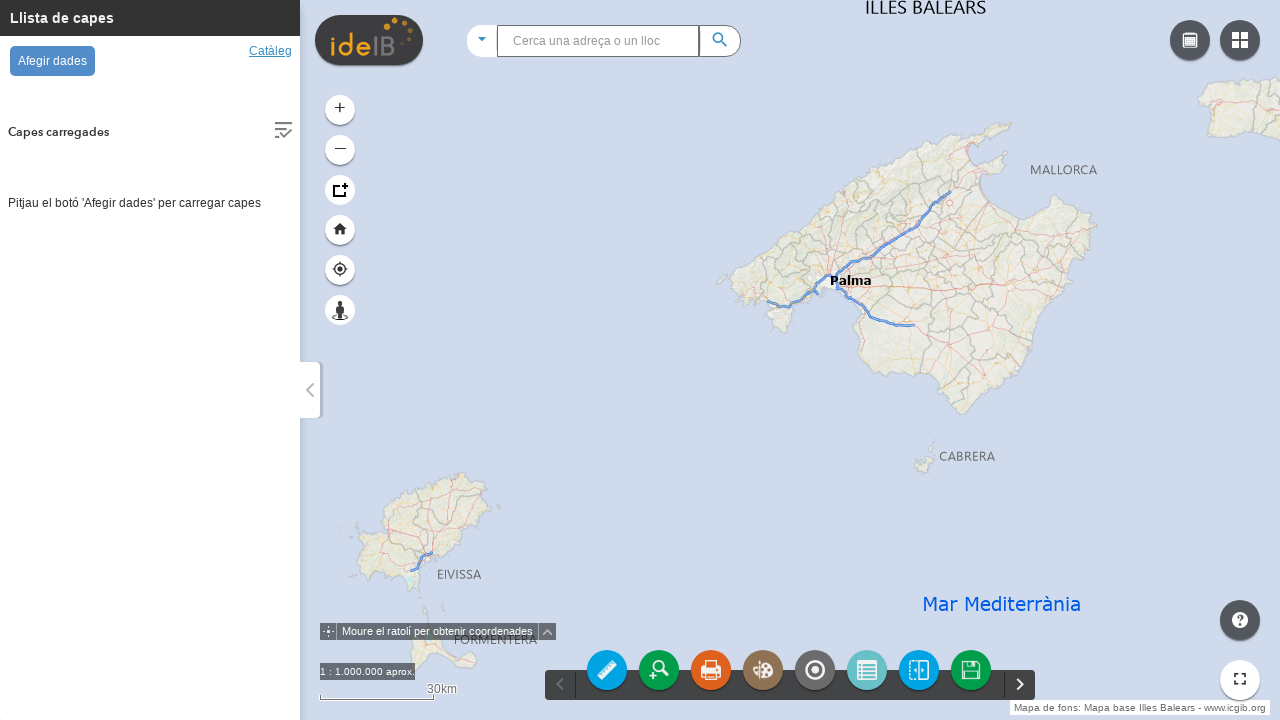

Clicked add data button to open search panel at (52, 61) on div[data-dojo-attach-point="btnAddData"].layerList-btn
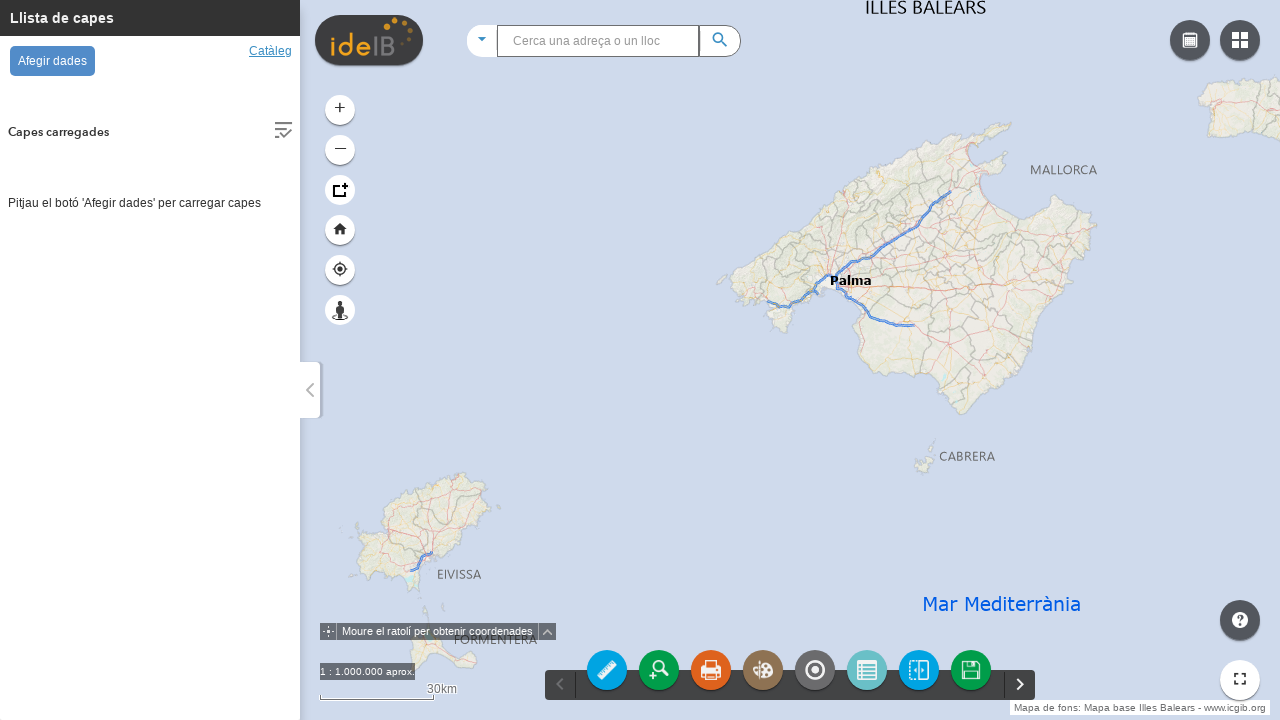

Search input field became visible
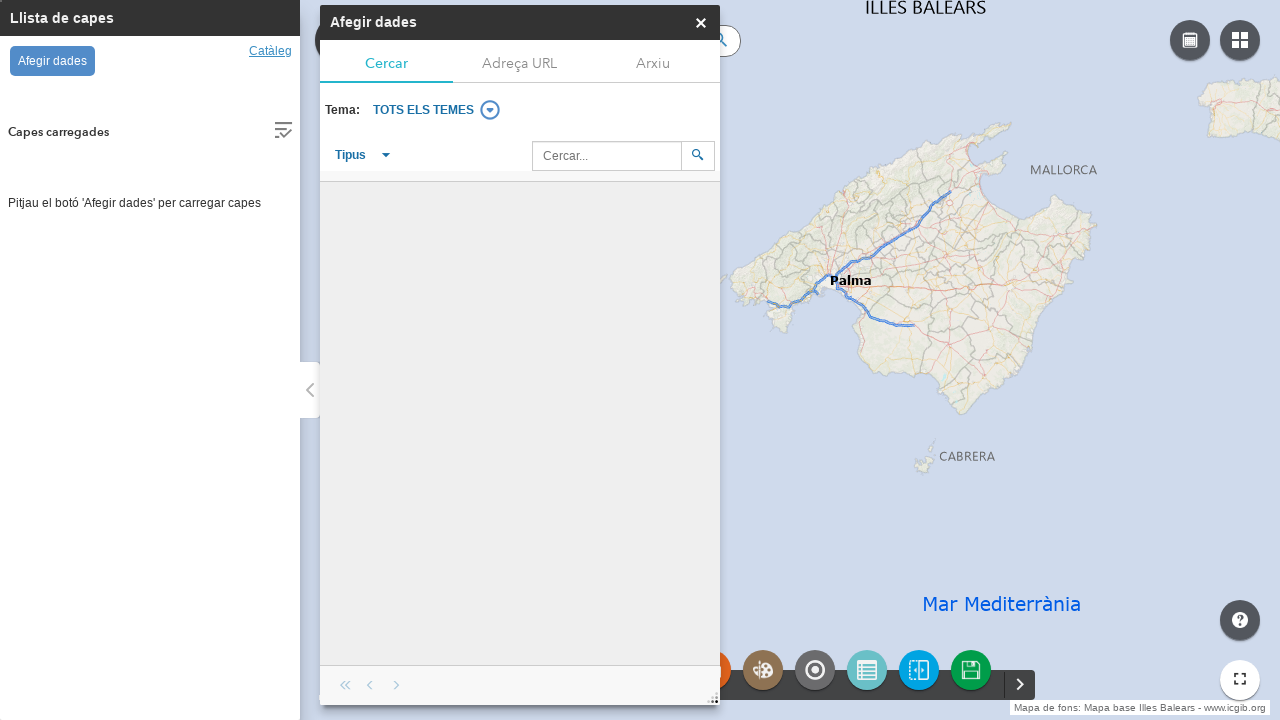

Filled search input with 'inund' to search for flood layers on input.search-textbox[data-dojo-attach-point="searchTextBox"]
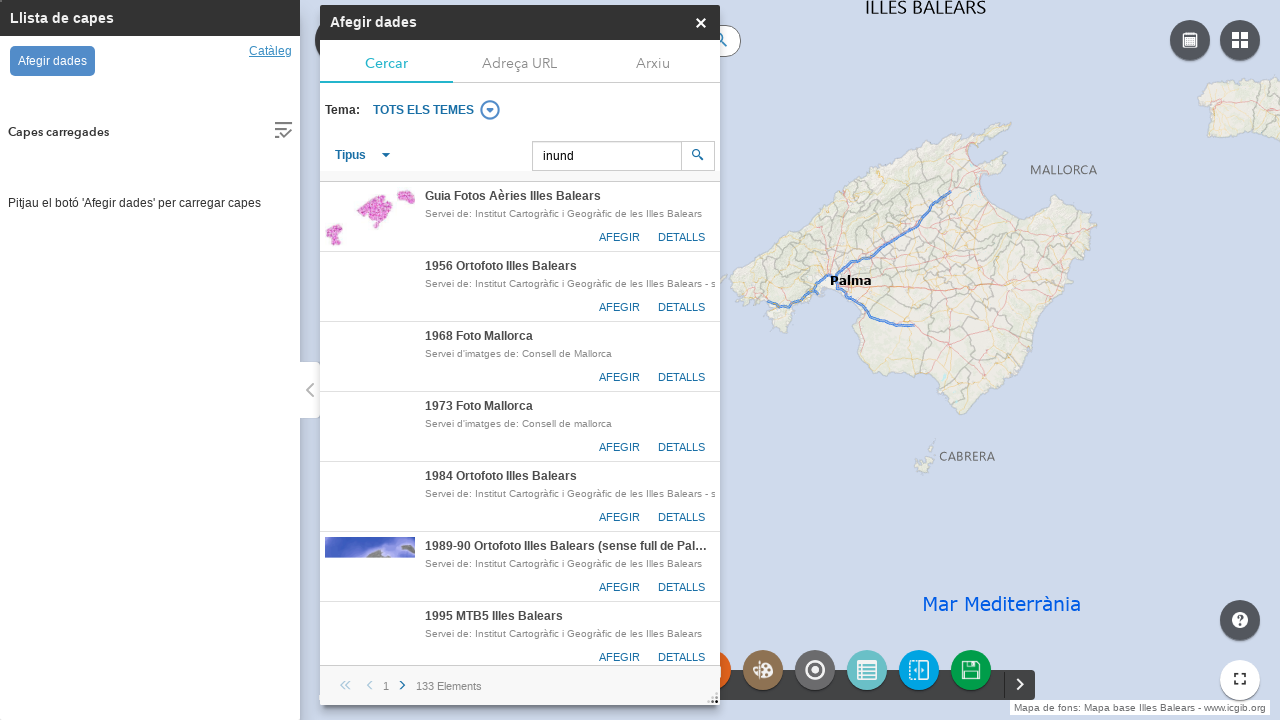

Search button became visible
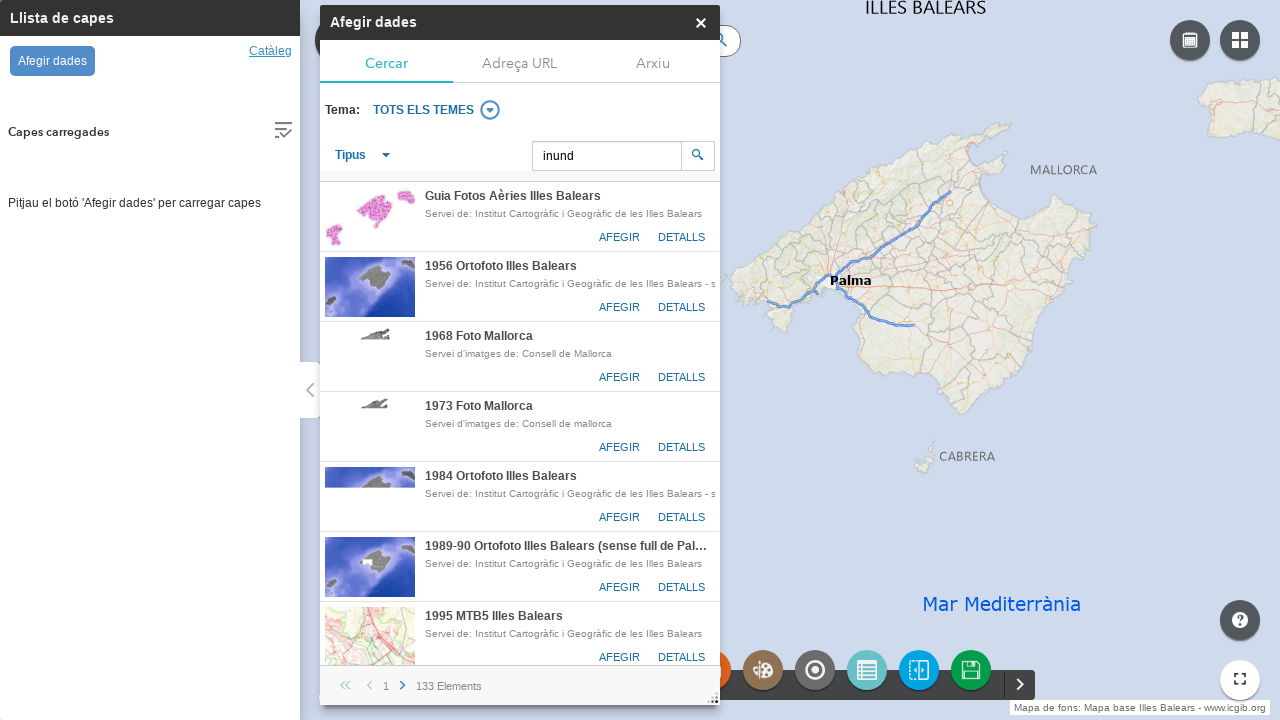

Clicked search button to search for flood layers at (698, 156) on button.btn.btn-confirm[data-dojo-attach-point="searchButton"]
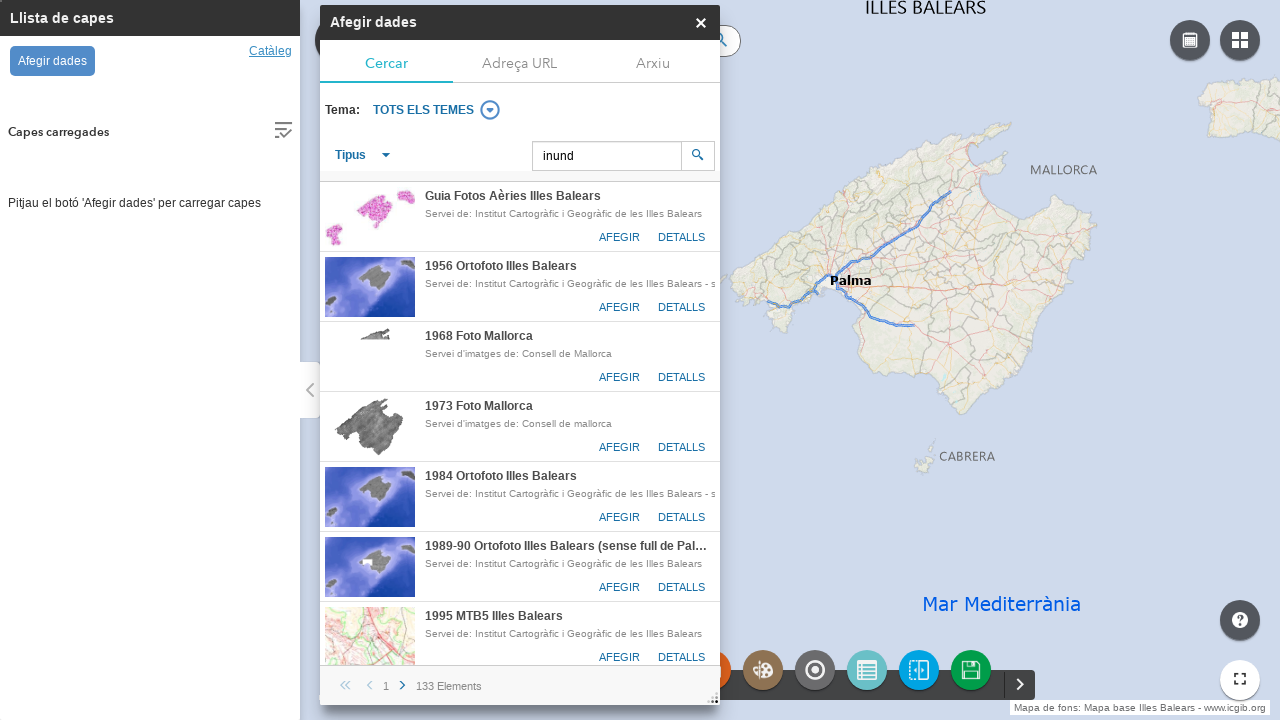

Waited 3 seconds for search results to load
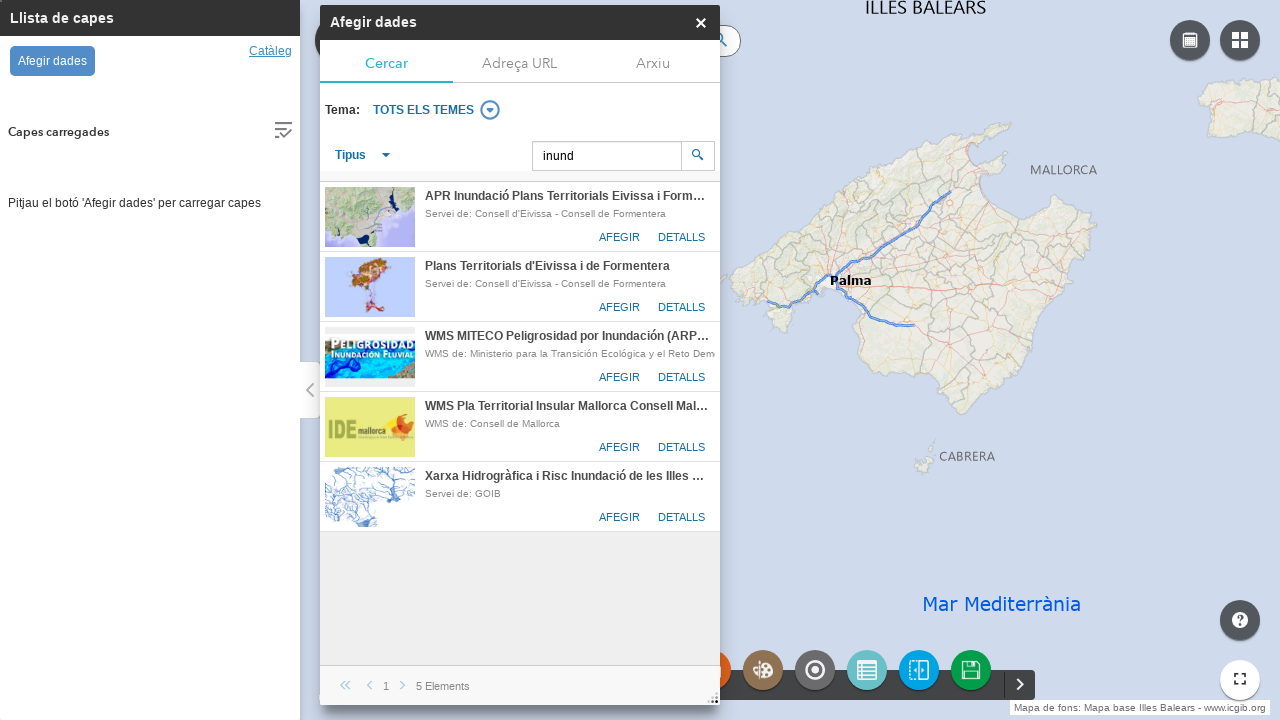

Flood risk layer add button became visible
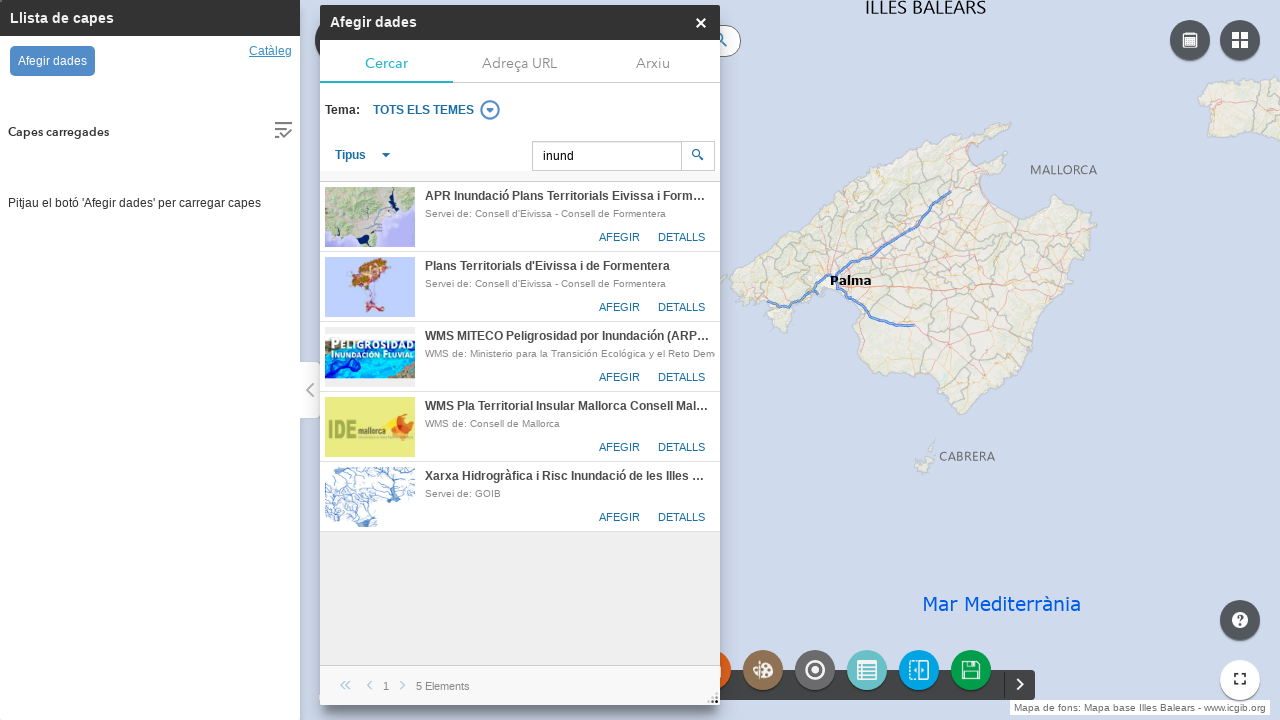

Clicked add button to add flood risk layer at (620, 517) on div.item-card-inner:has(h3.title:text("Xarxa Hidrogràfica i Risc Inundació de le
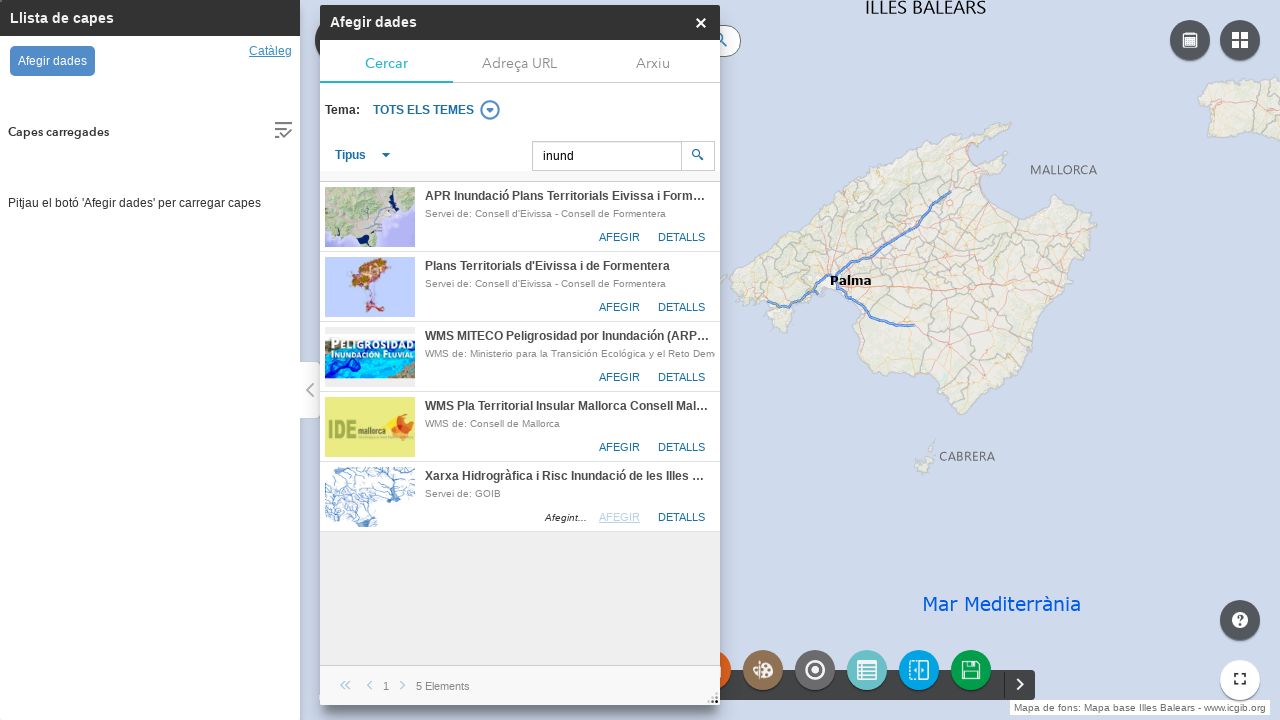

Close button for add data panel became visible
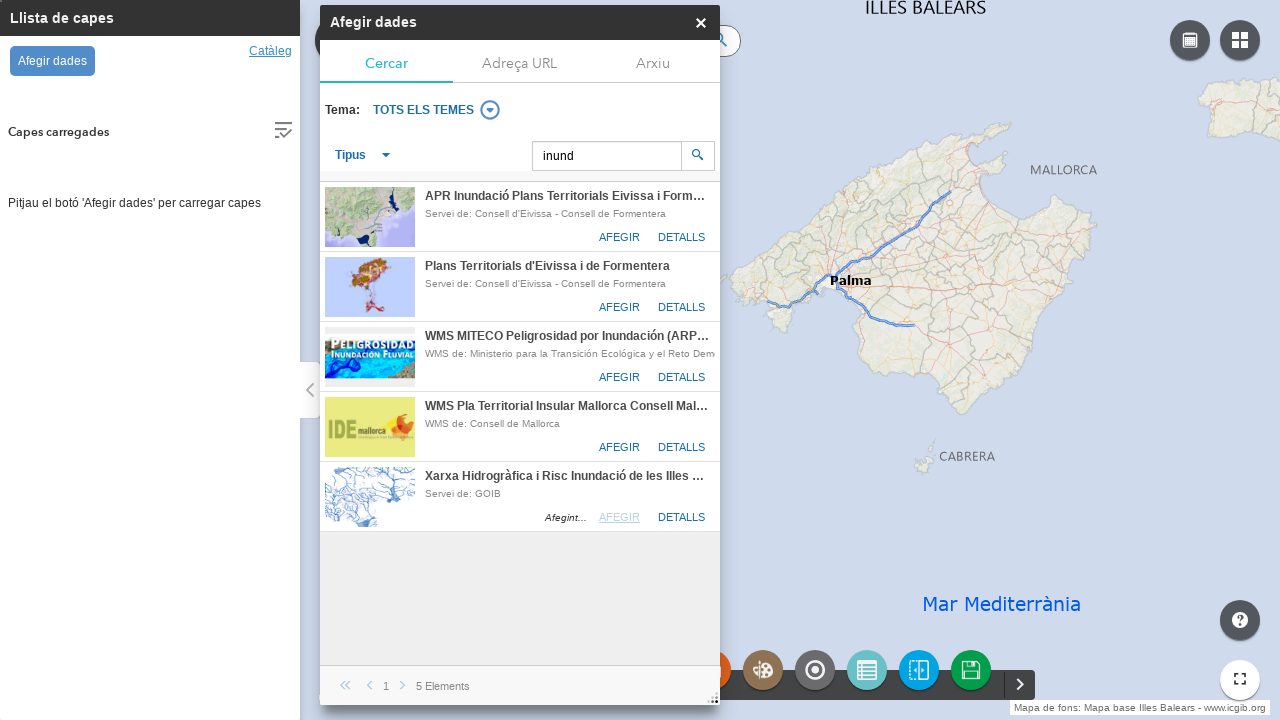

Clicked close button to close add data panel at (700, 22) on div.close-btn.jimu-vcenter[data-dojo-attach-point="closeNode"]
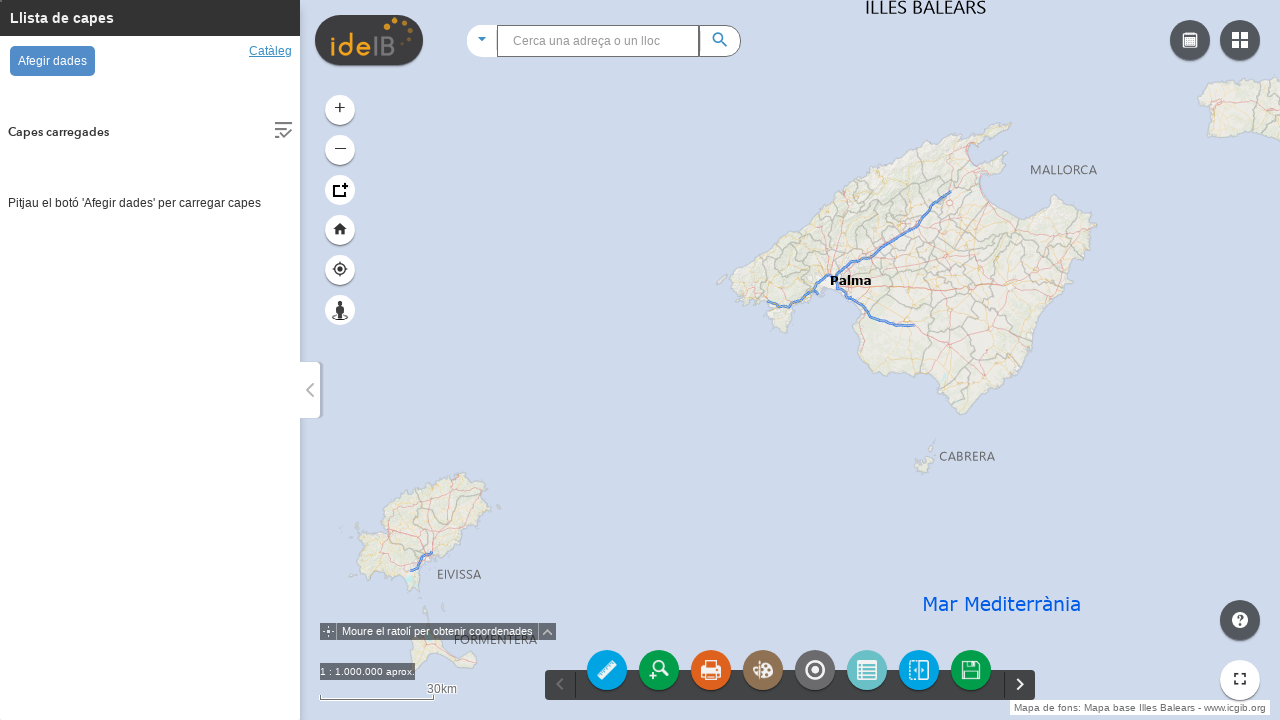

Locate icon became visible
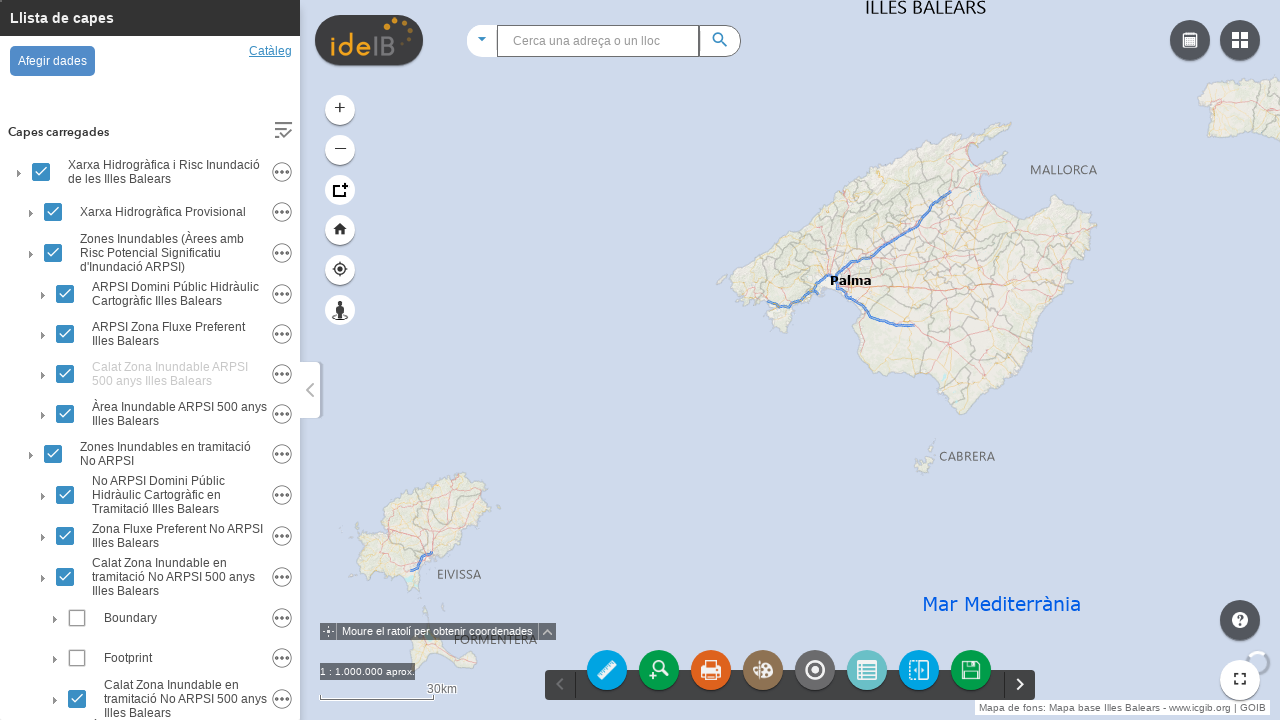

Clicked locate icon to open search panel at (659, 670) on img.icon[src*="/visor/widgets/ideibLocate/images/icon.png"] >> xpath=..
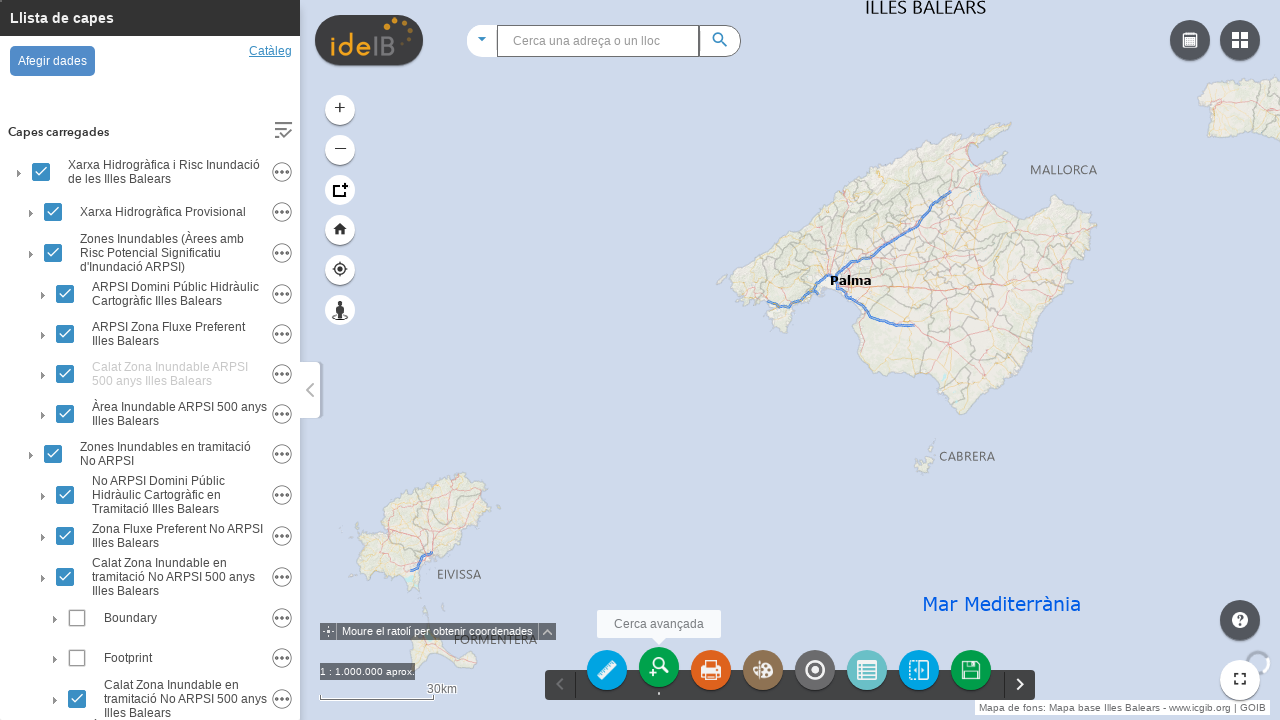

Waited 1 second for search panel to open
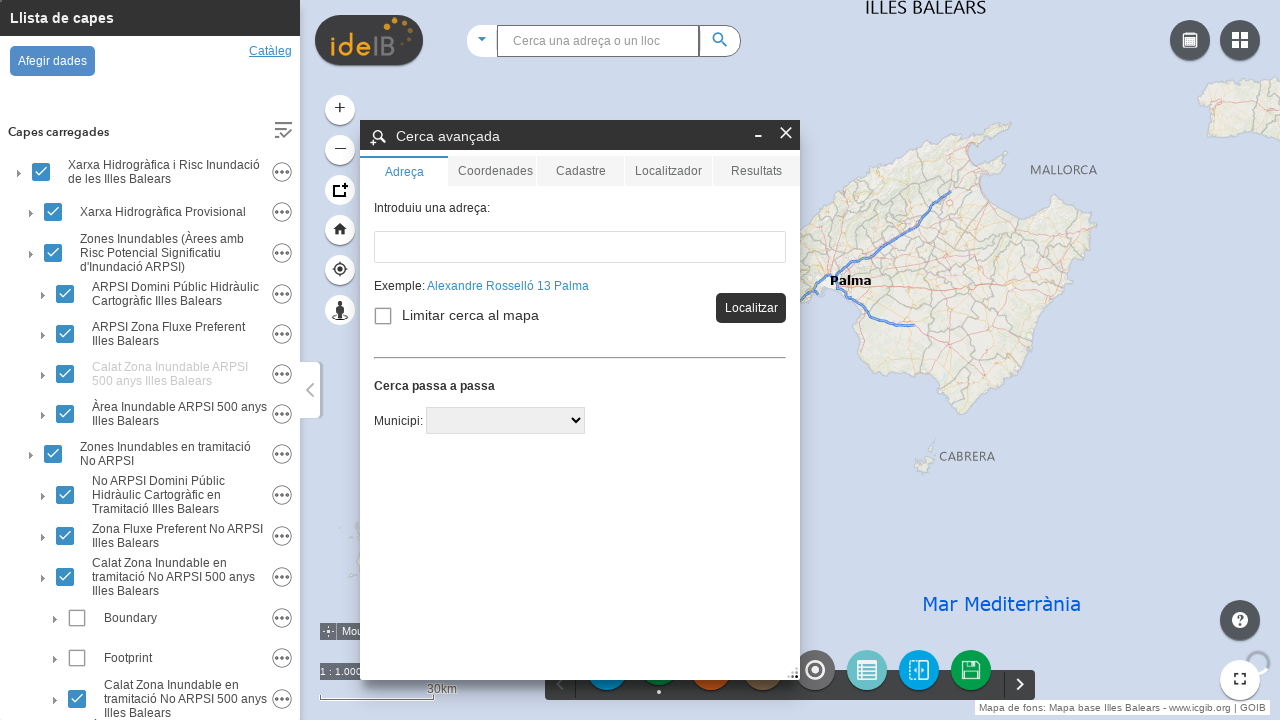

Cadastre tab became visible
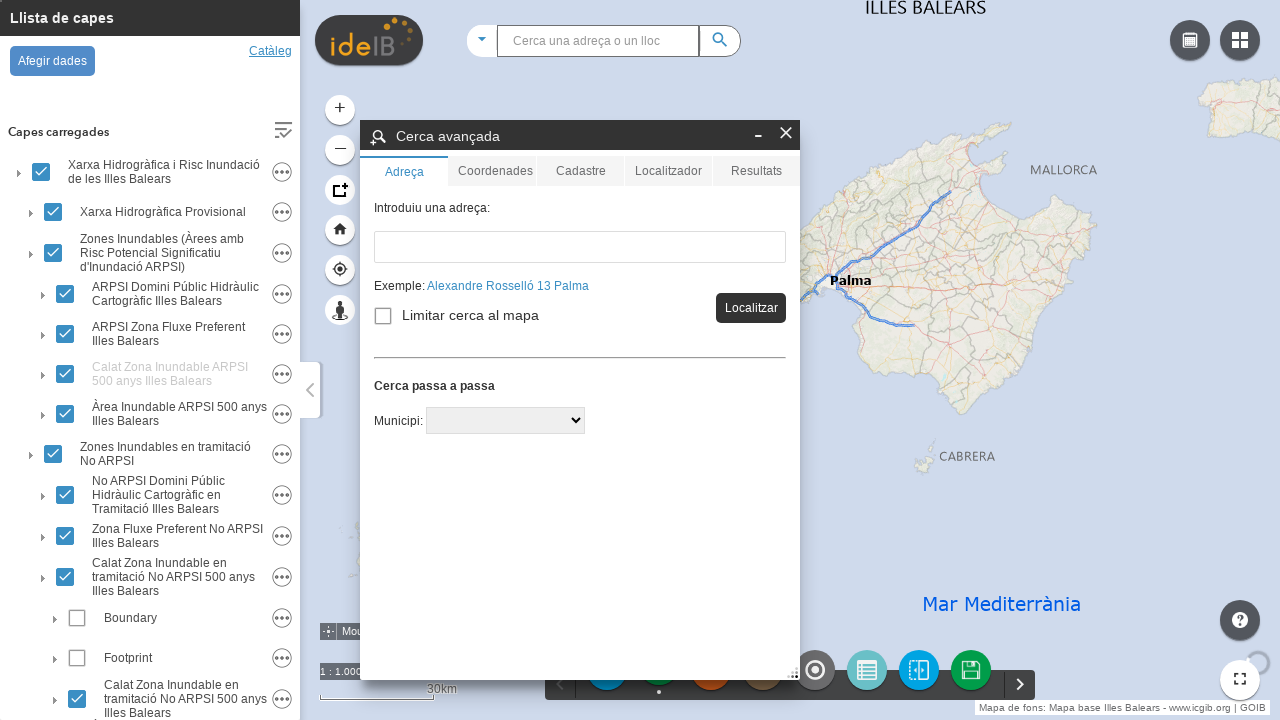

Clicked Cadastre tab to switch to cadastral search at (580, 171) on div.tab.jimu-vcenter-text[label="Cadastre"]
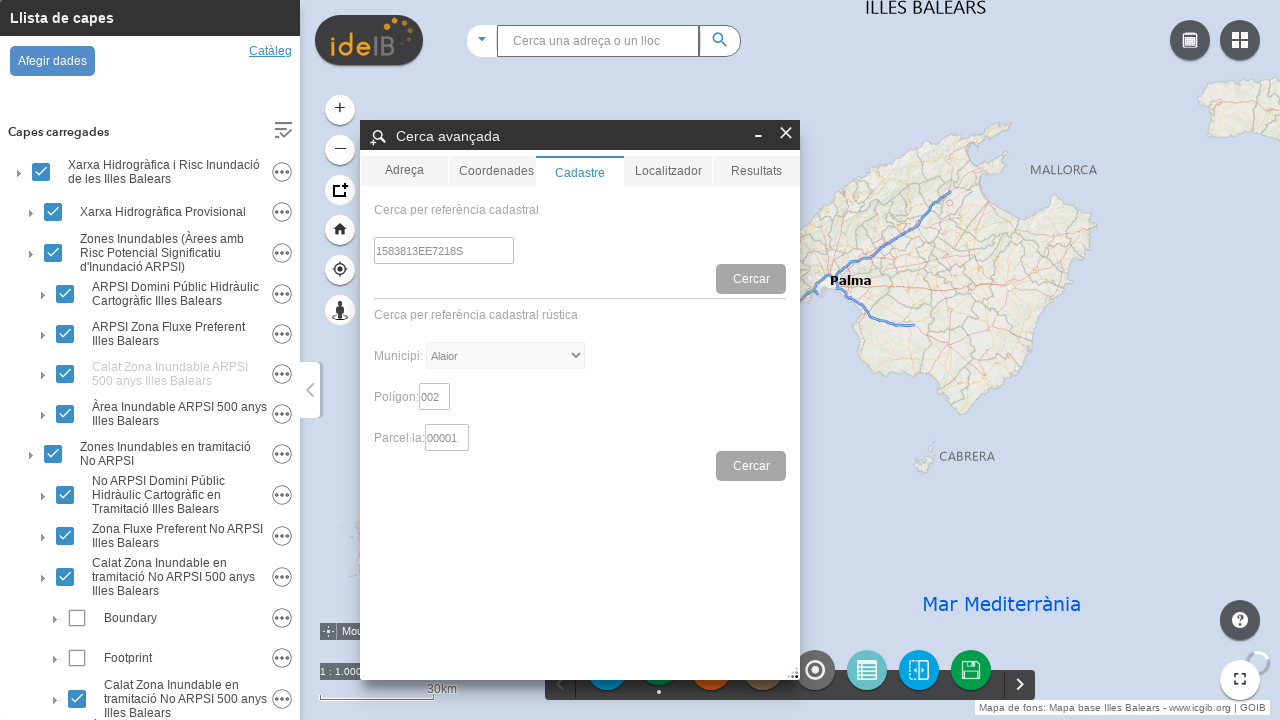

Waited 1 second for Cadastre tab to fully load
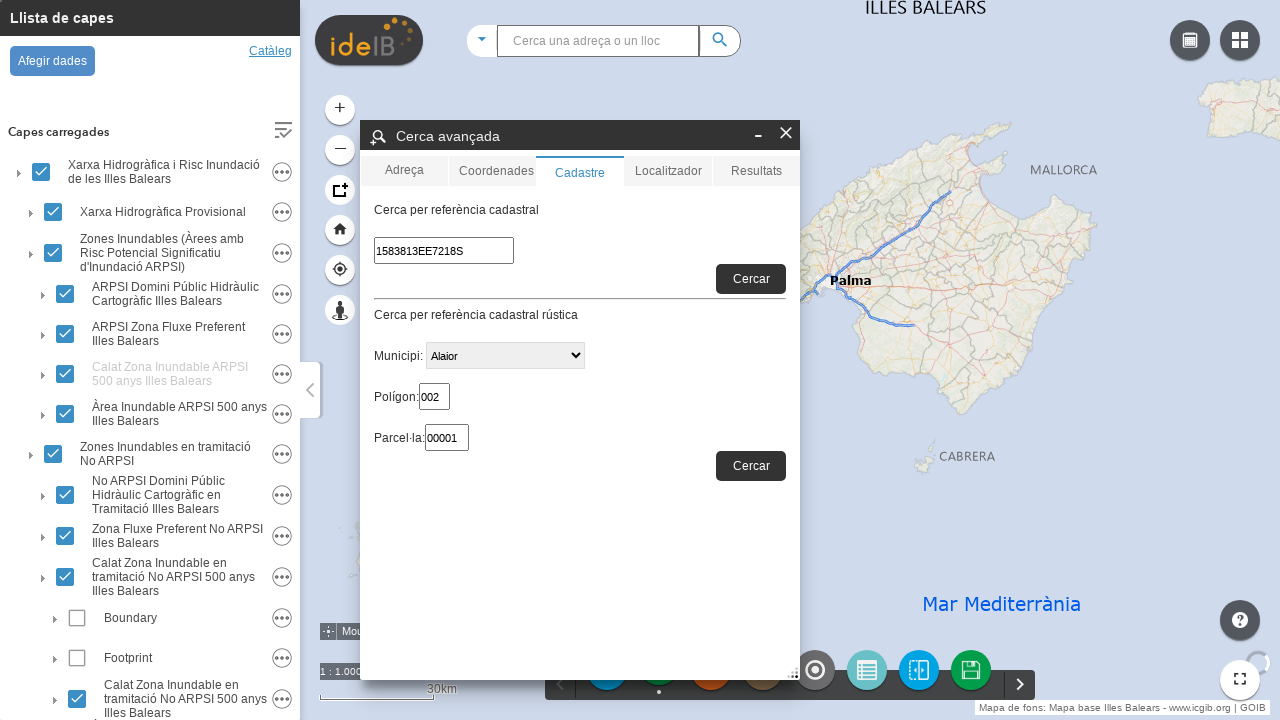

Cadastral reference input field became visible
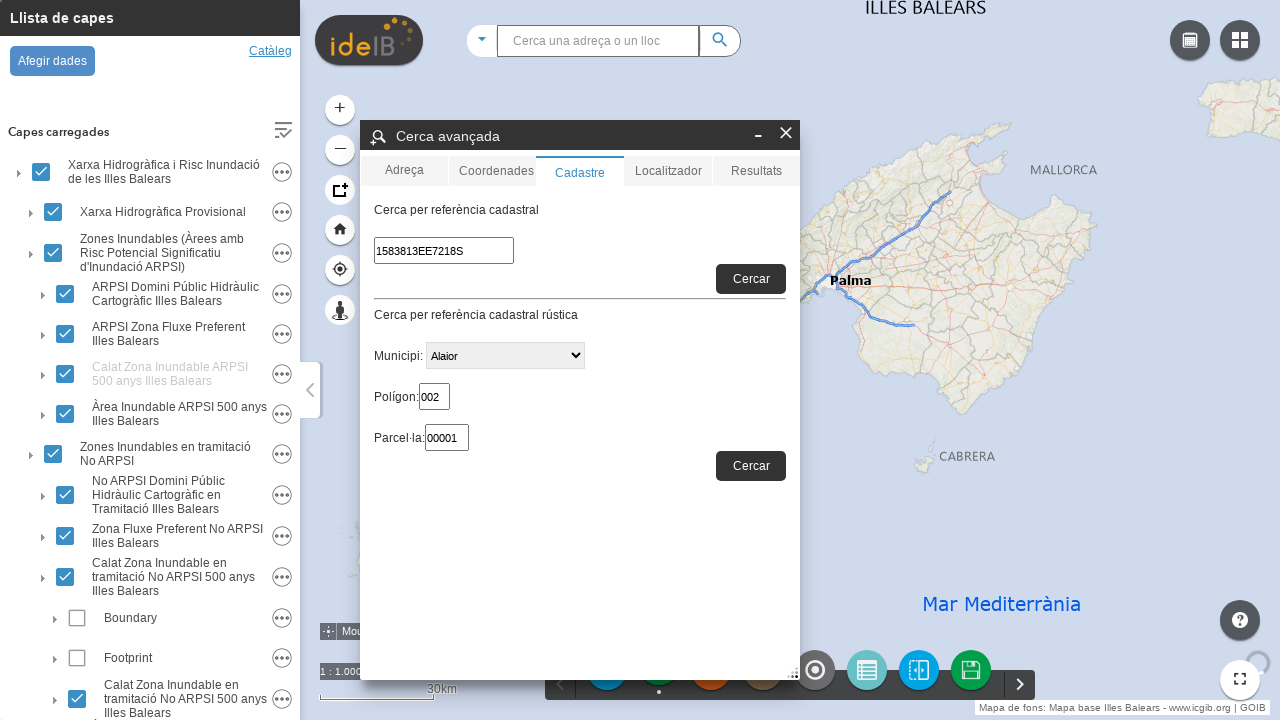

Filled cadastral reference input with '07040A04900017' on input#RC[name="search"]
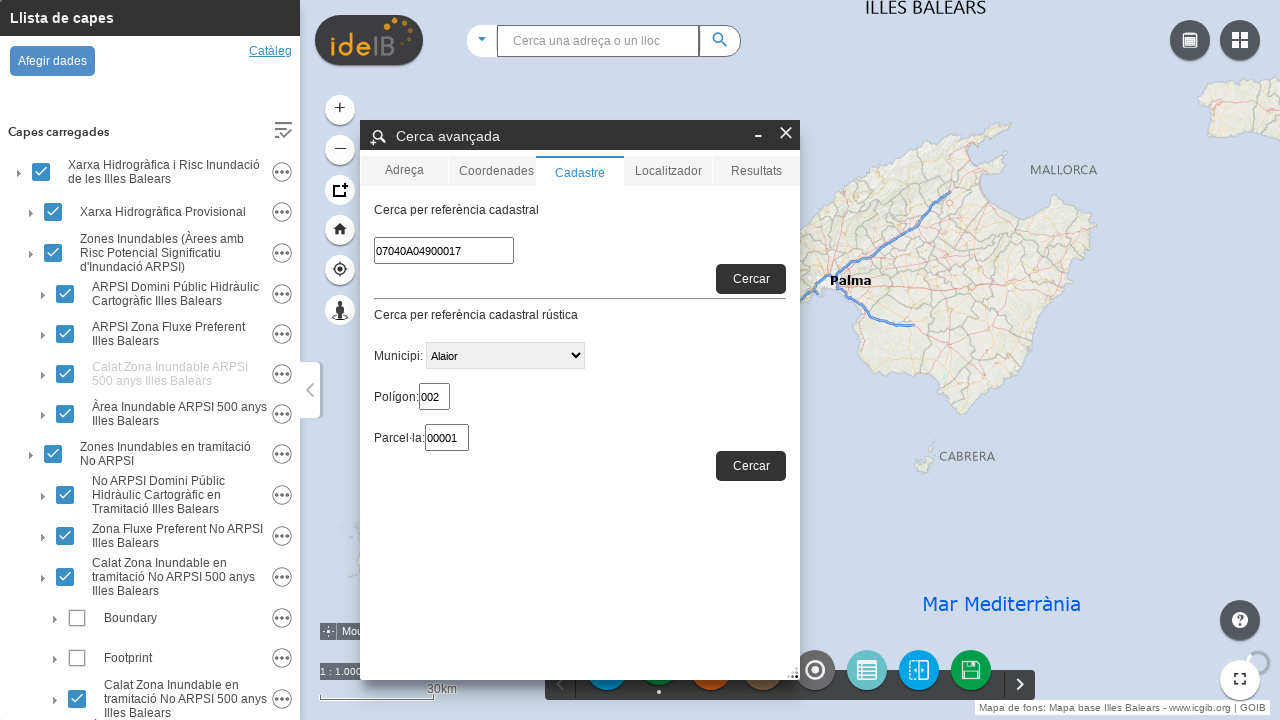

Cadastral reference search button became visible
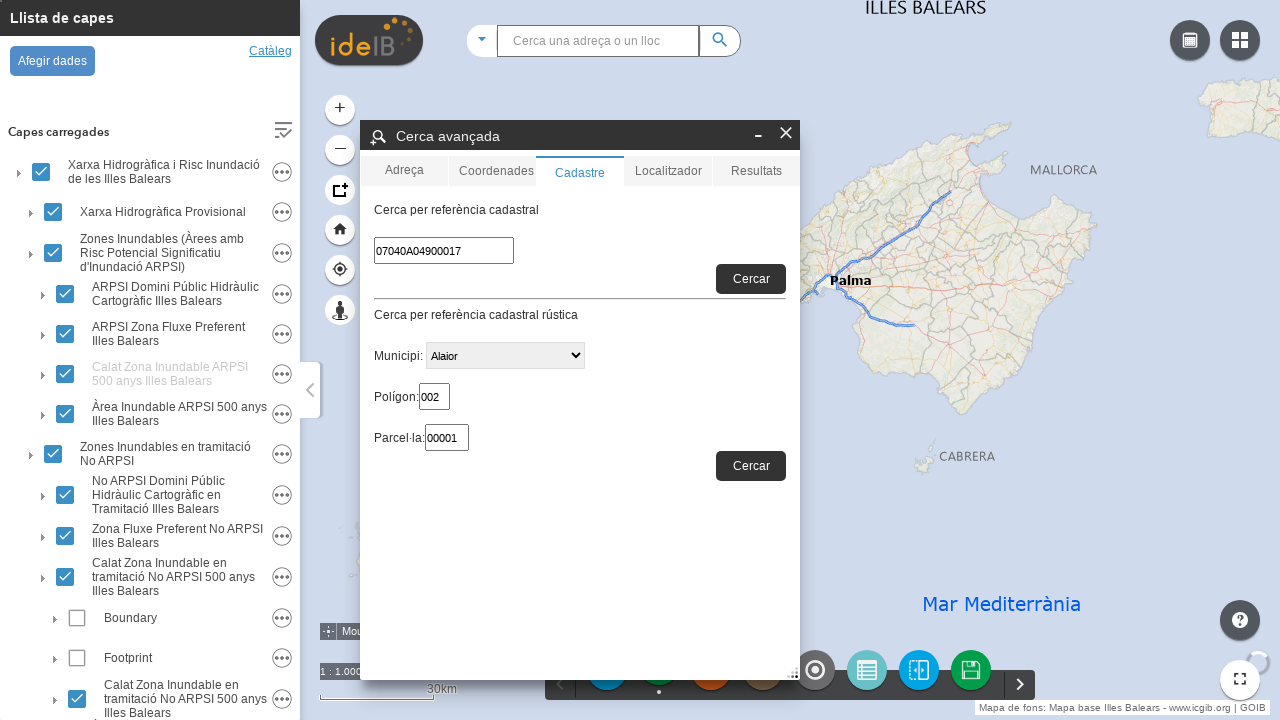

Clicked search button to search for cadastral reference at (751, 279) on div.locate-btn.btn-addressLocate[data-dojo-attach-point="btnRefCat"]
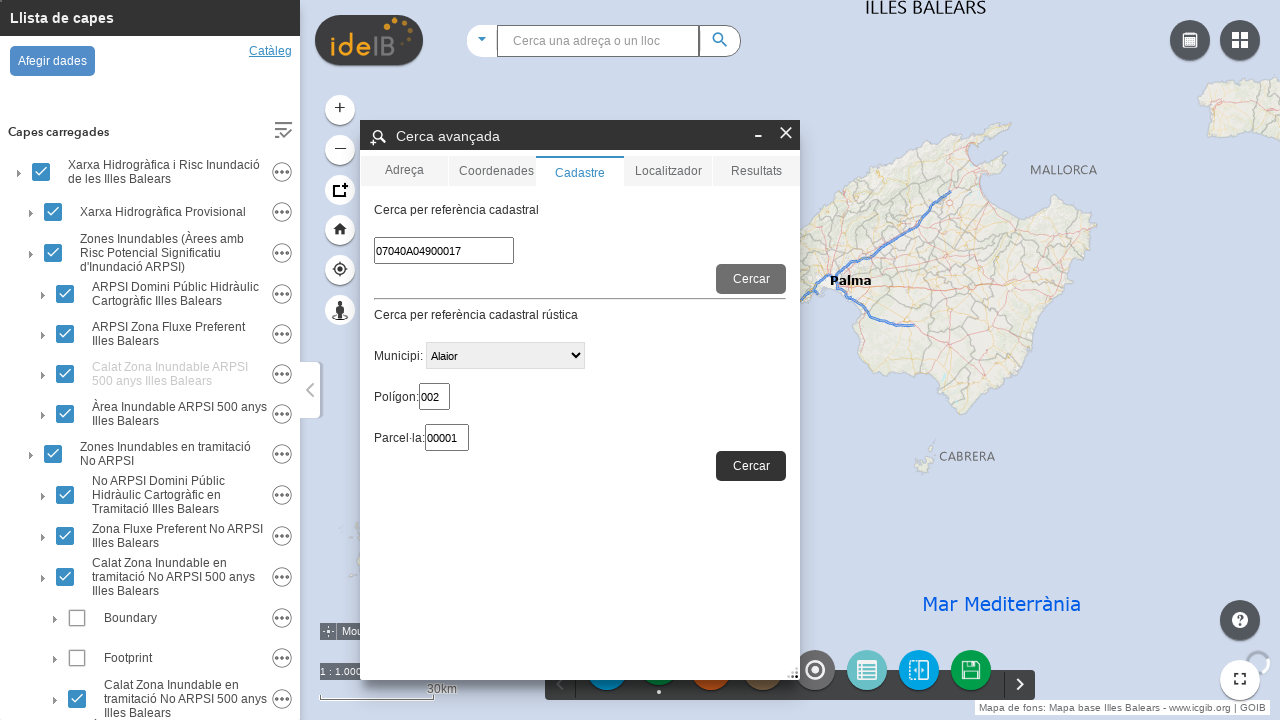

Waited 3 seconds for cadastral search results and map update
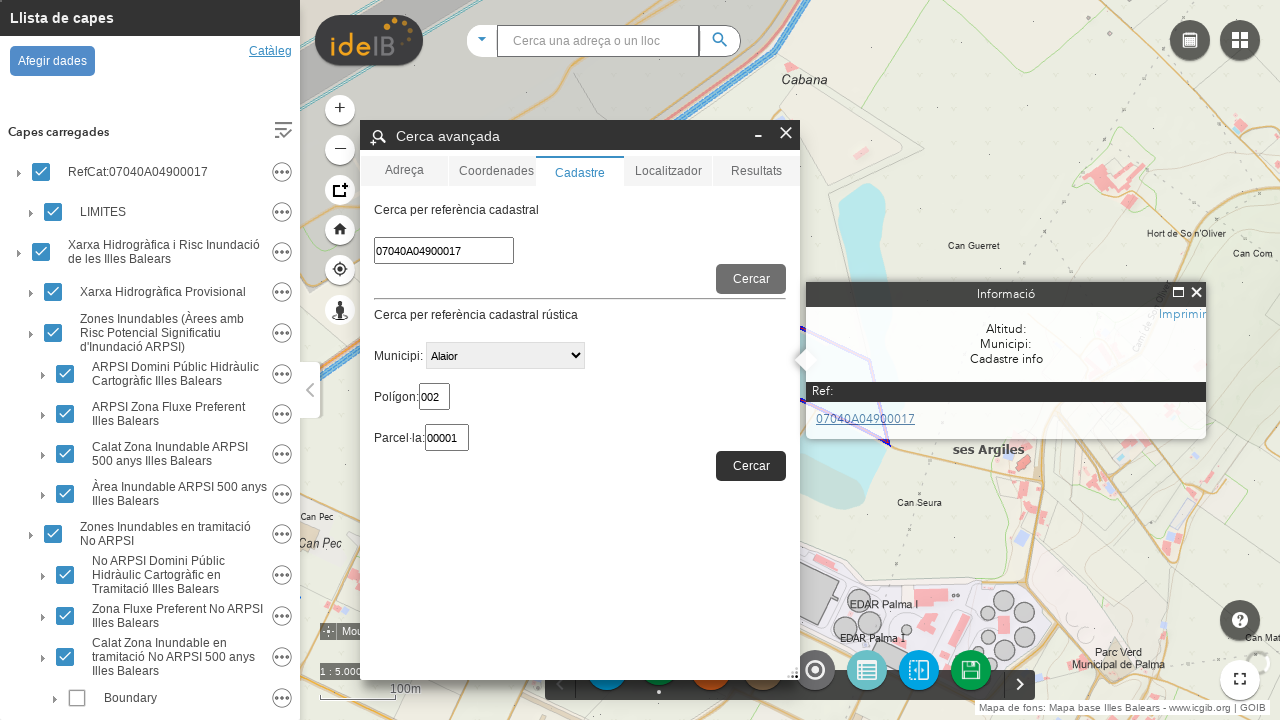

Close button for search panel became visible
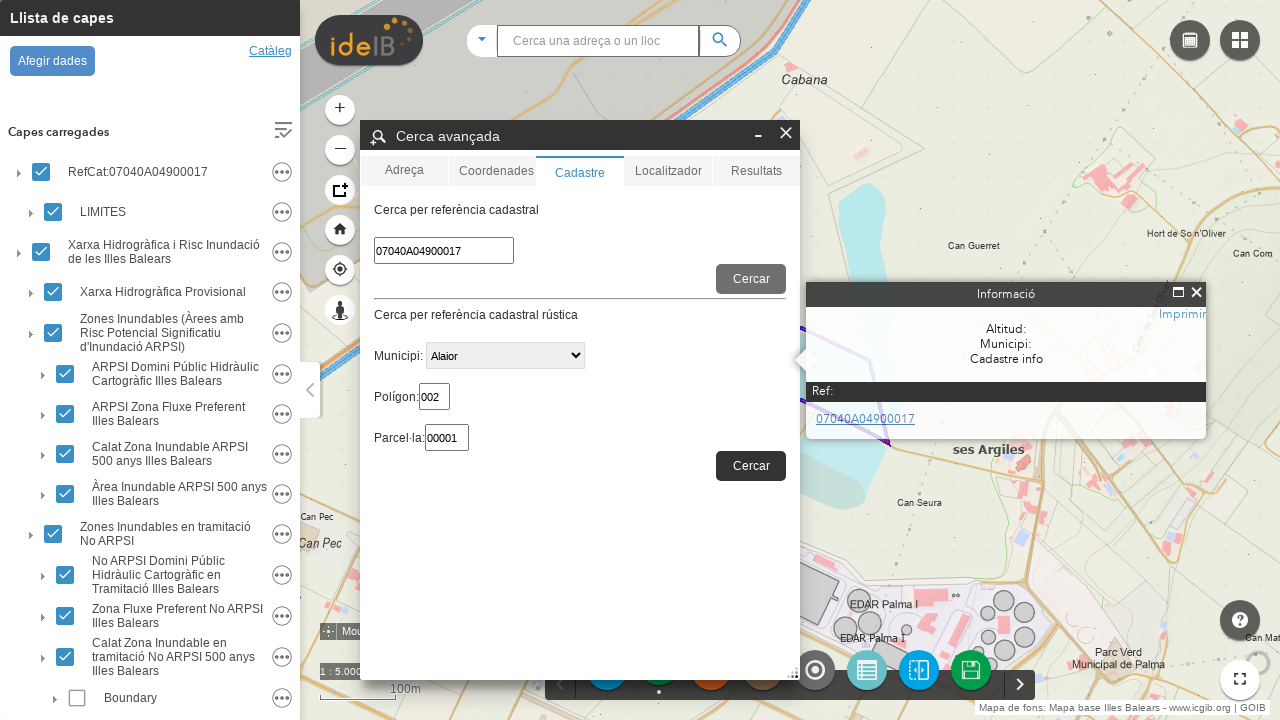

Clicked close button to close search panel at (786, 134) on div.close-icon.jimu-float-trailing[data-dojo-attach-point="closeNode"]
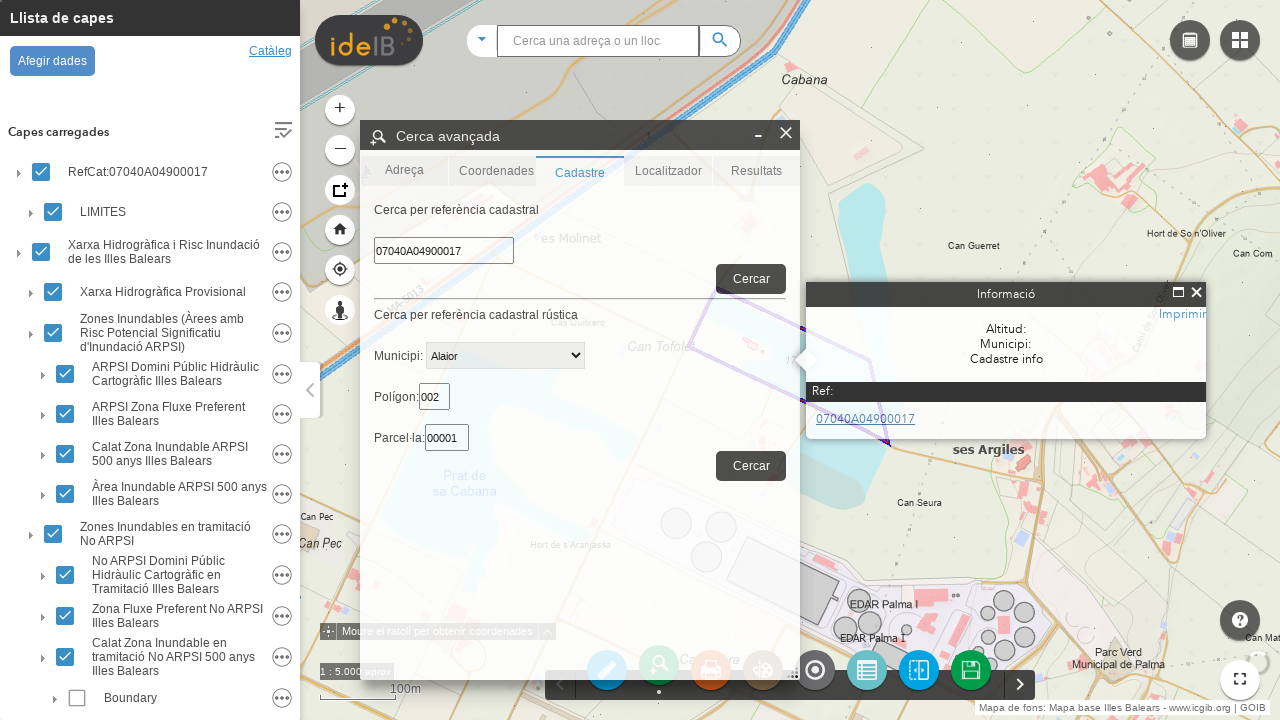

Waited 1 second for search panel to fully close
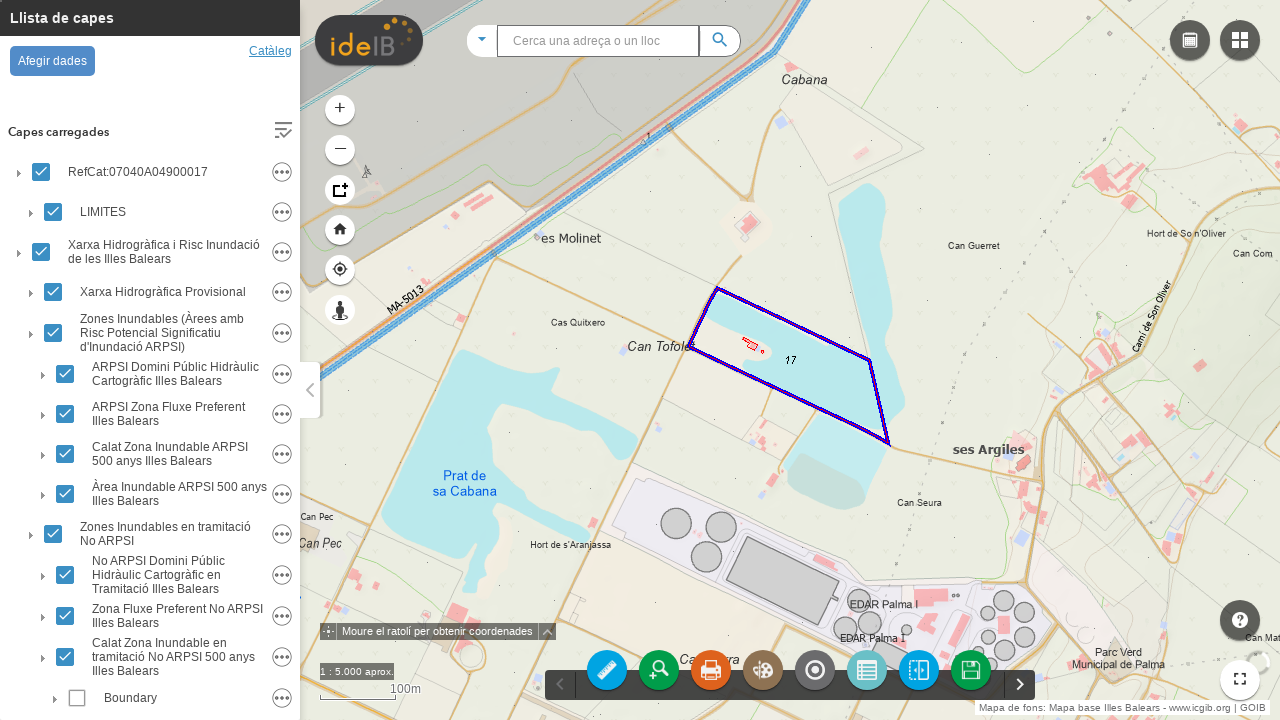

Zoom in button became visible
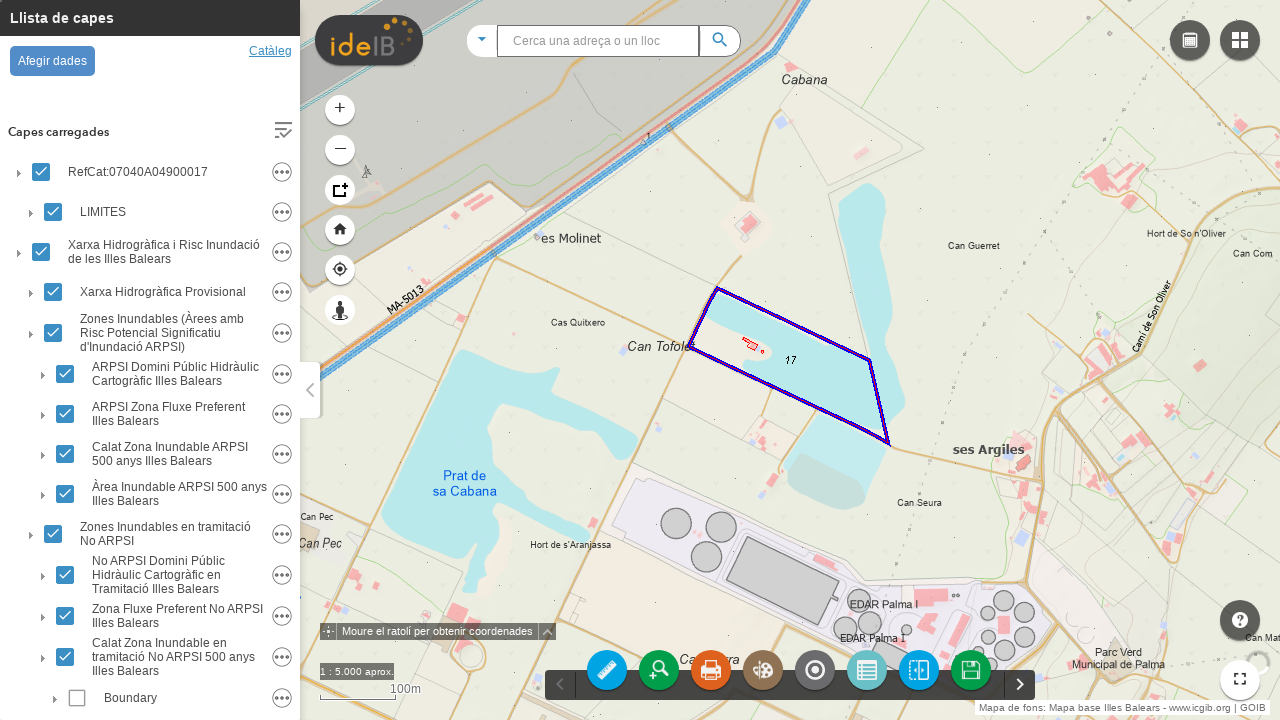

Clicked zoom in button (first zoom) at (340, 110) on div.zoom.zoom-in.jimu-corner-top.firstFocusNode[data-dojo-attach-point="btnZoomI
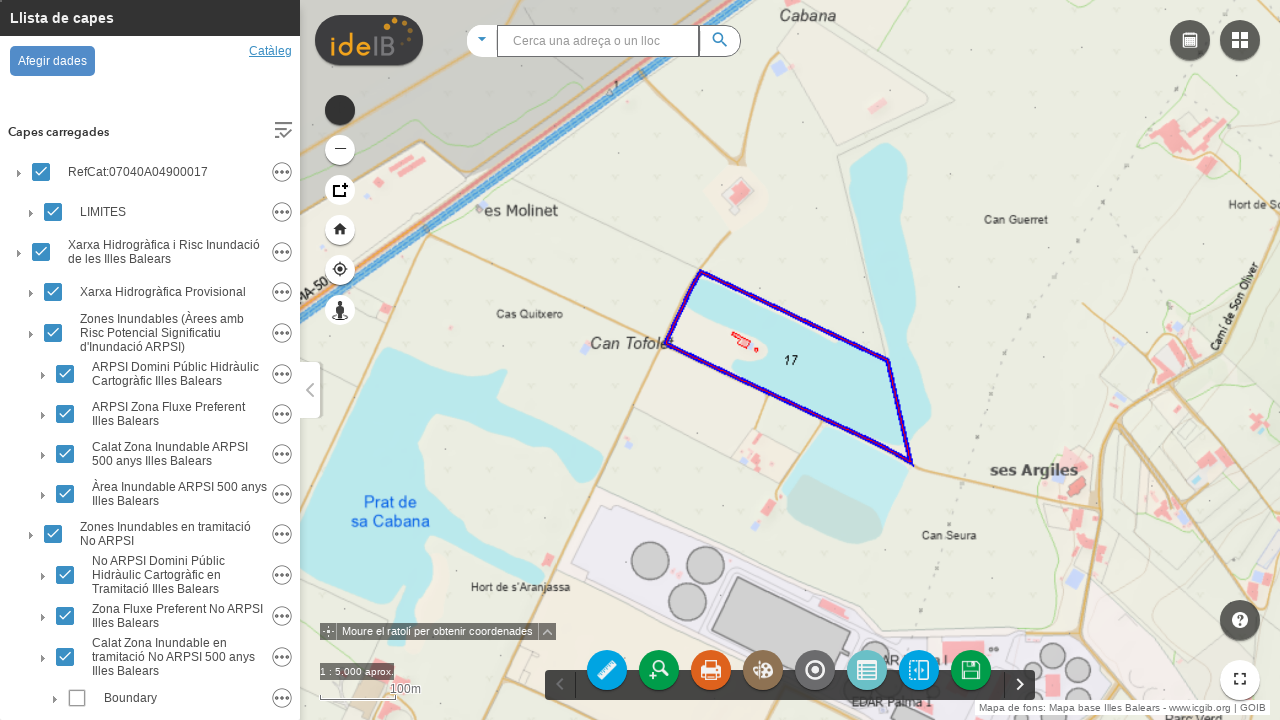

Waited 500ms for first zoom animation
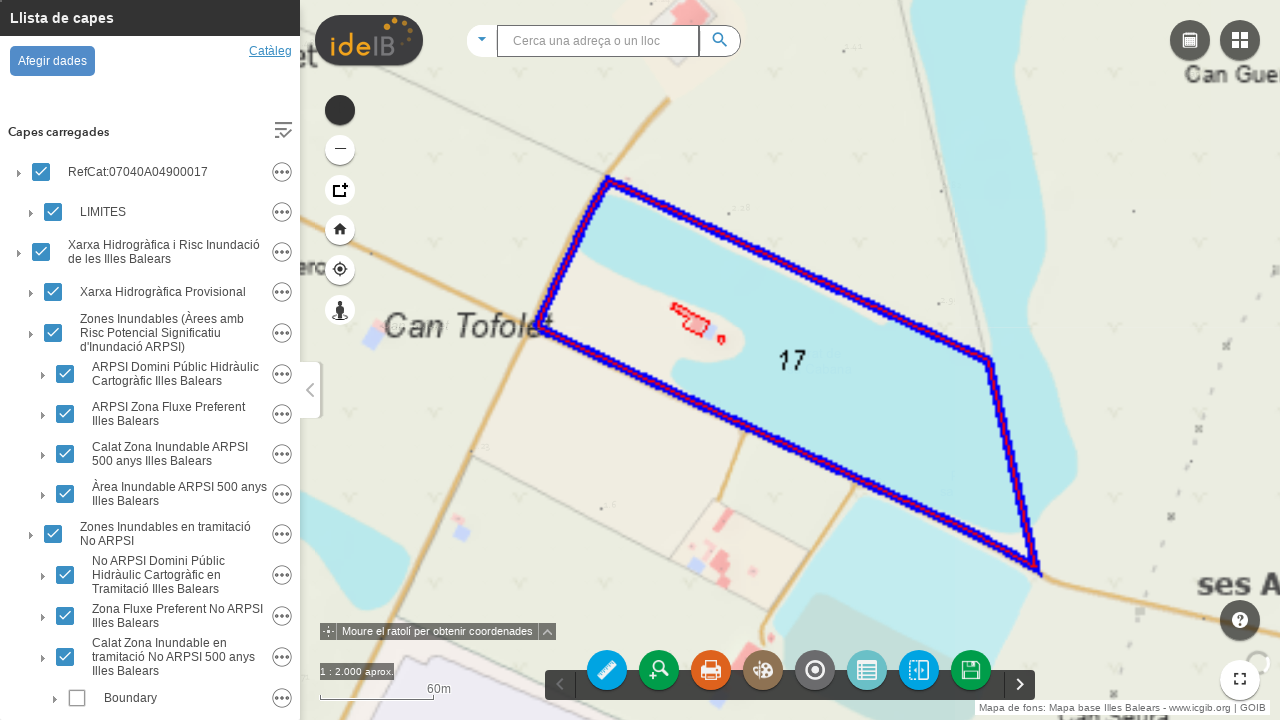

Clicked zoom in button (second zoom) at (340, 110) on div.zoom.zoom-in.jimu-corner-top.firstFocusNode[data-dojo-attach-point="btnZoomI
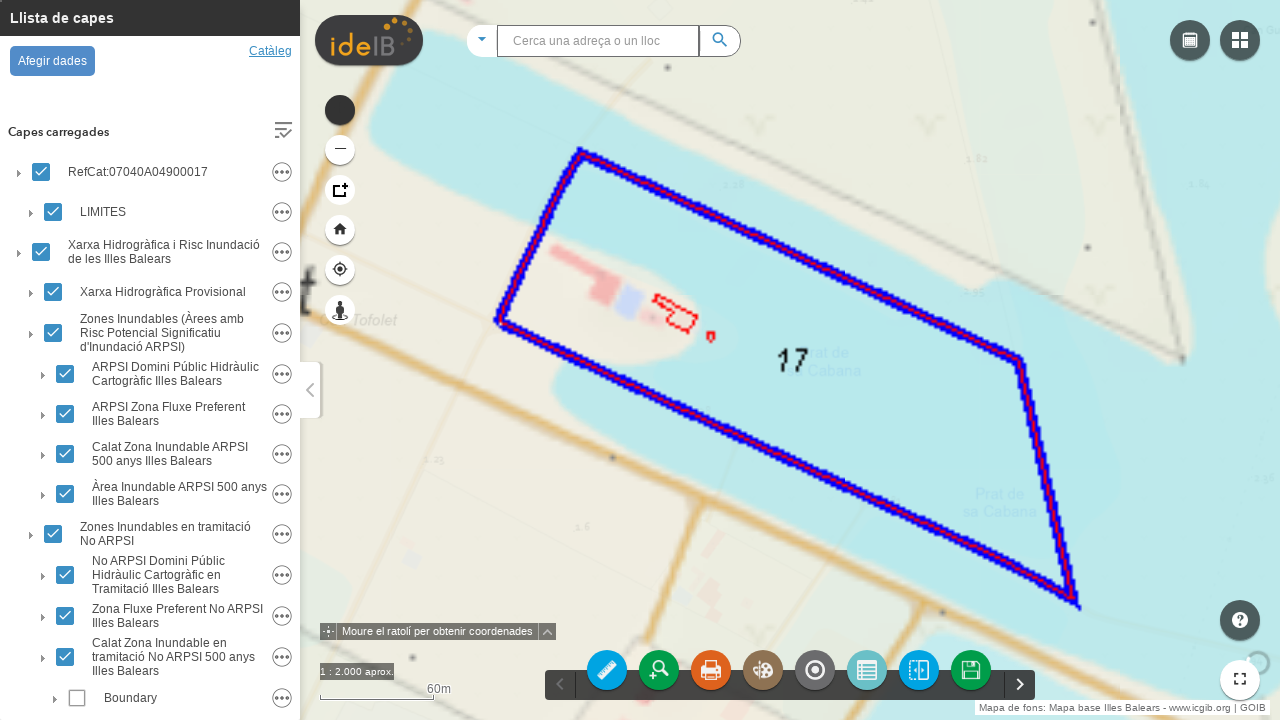

Waited 500ms for second zoom animation
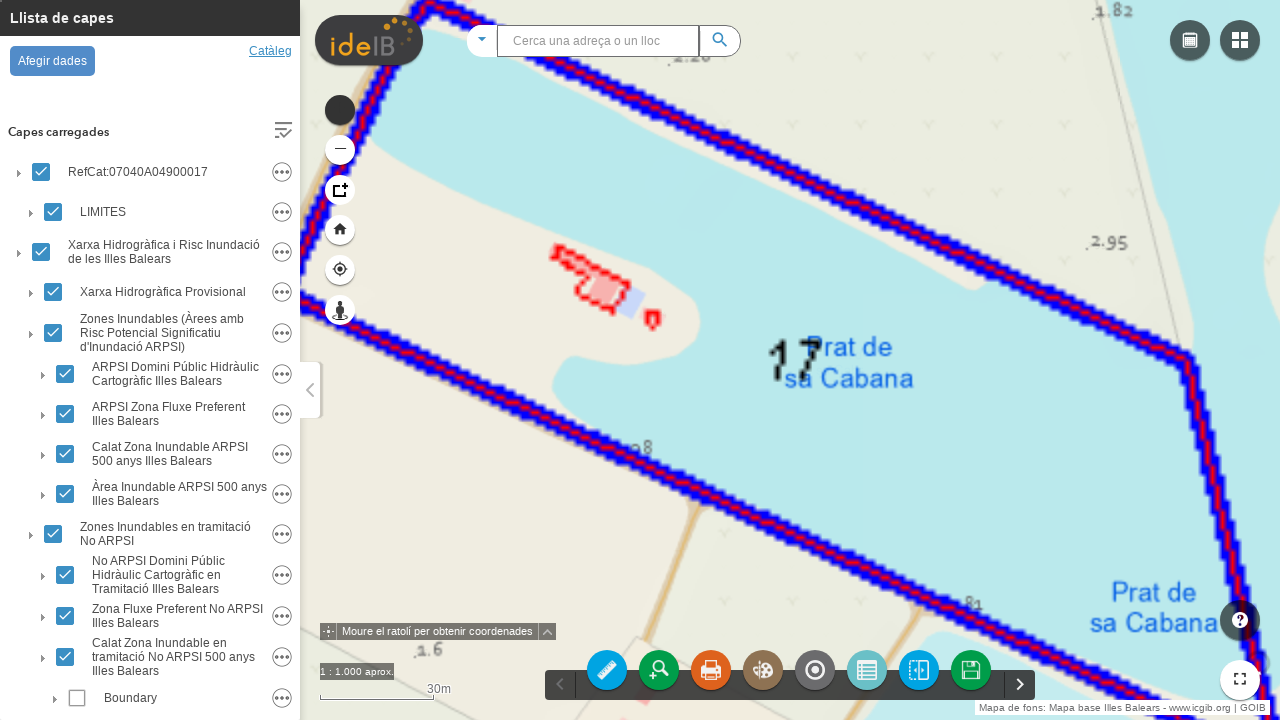

Print icon became visible
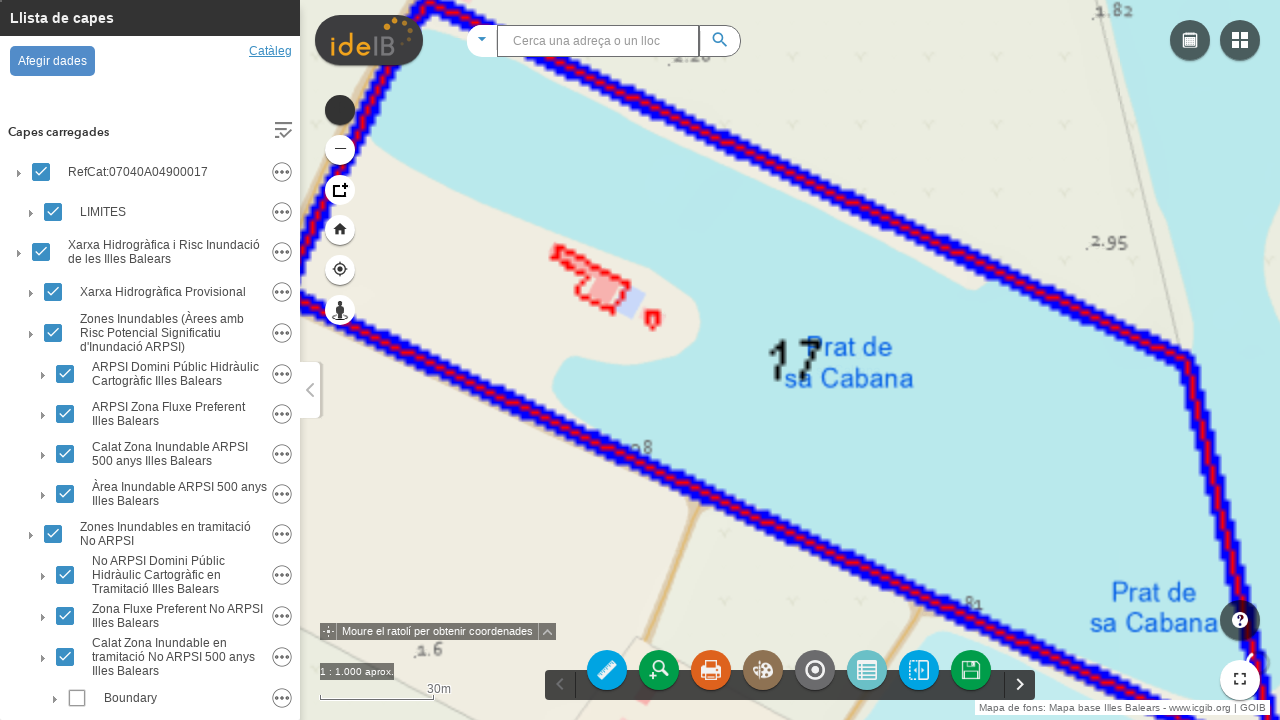

Clicked print icon to open print panel at (711, 670) on img.icon[src*="/visor/widgets/ideibPrint/images/icon.png"] >> xpath=..
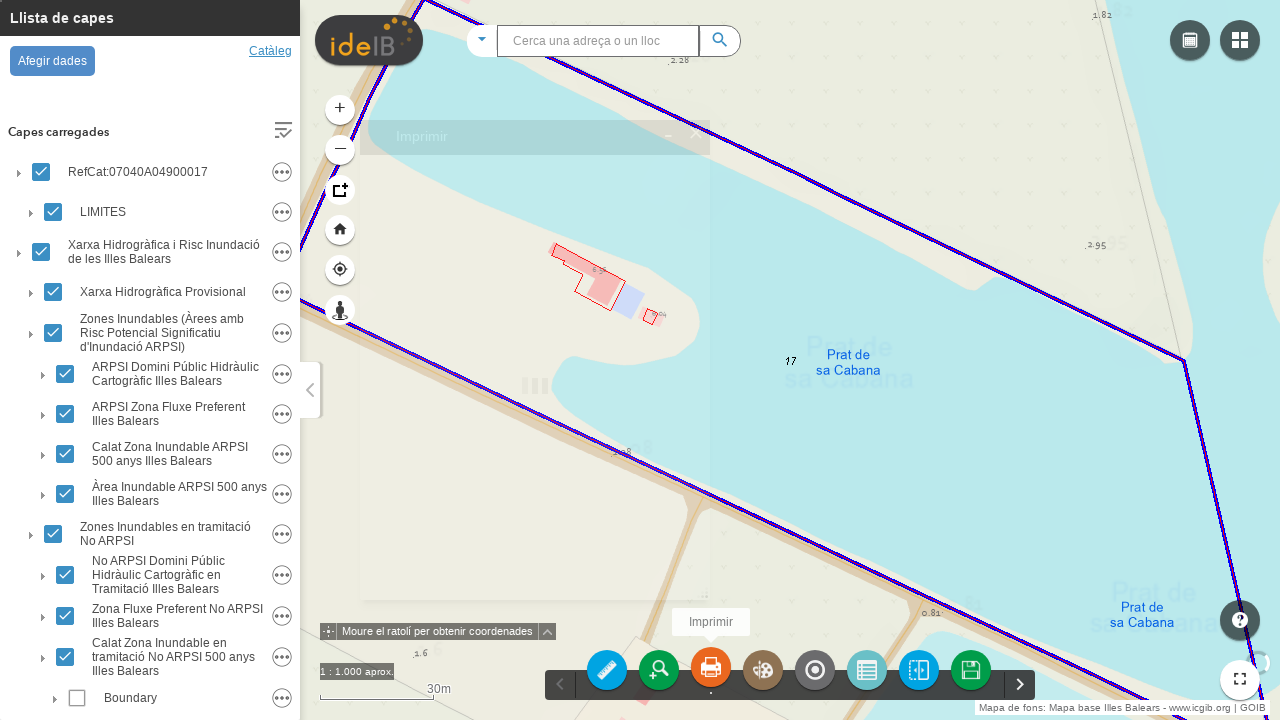

Waited 1 second for print panel to open
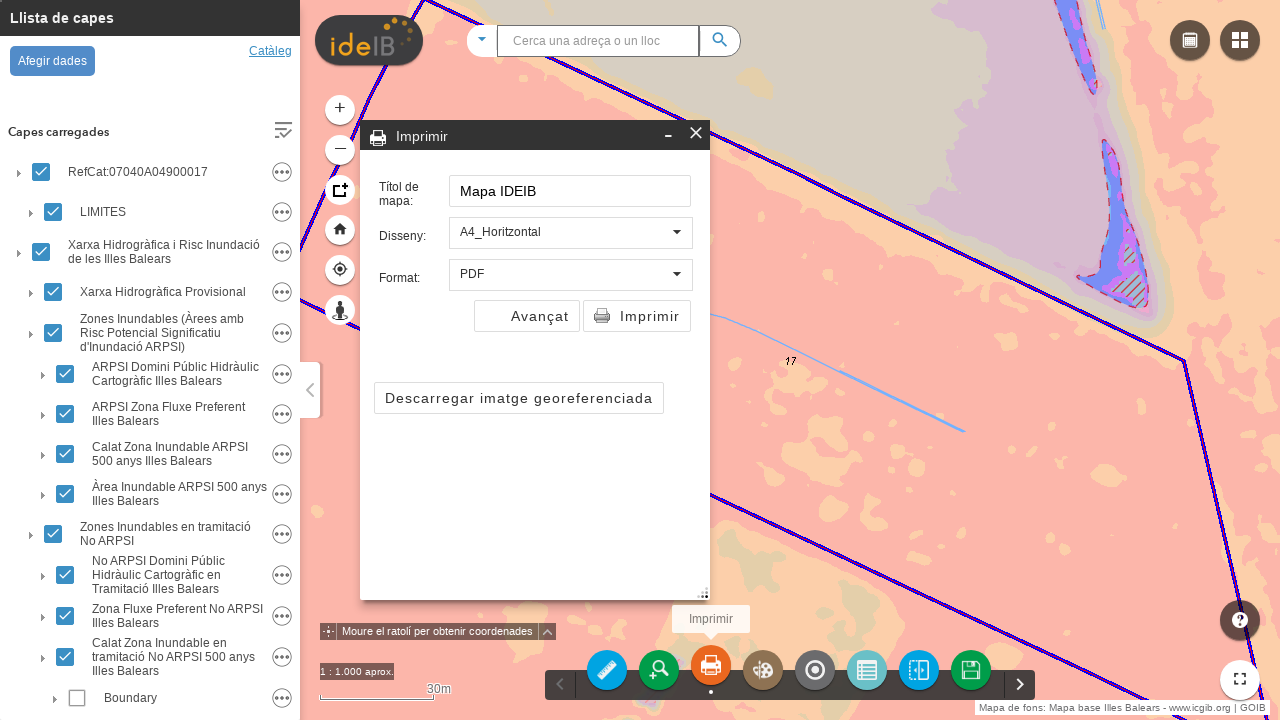

Print button became visible
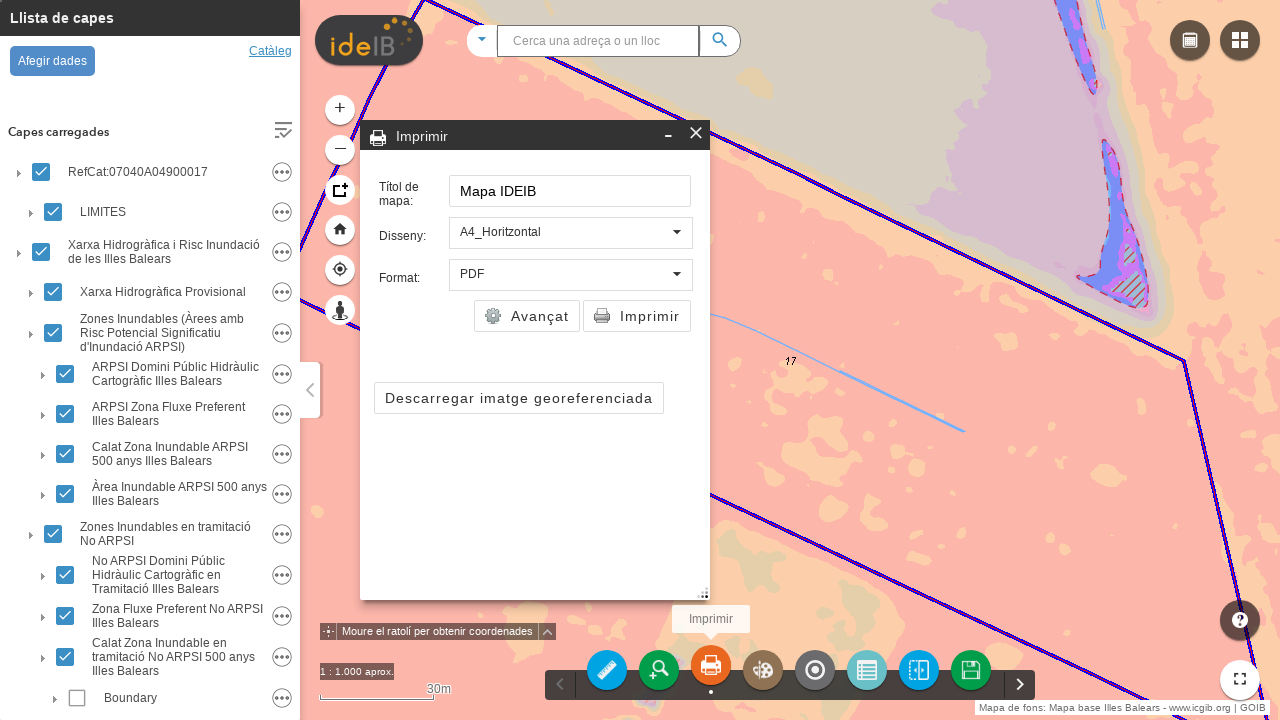

Clicked print button to initiate PDF generation at (637, 316) on [data-dojo-attach-point="printButtonDijit"]
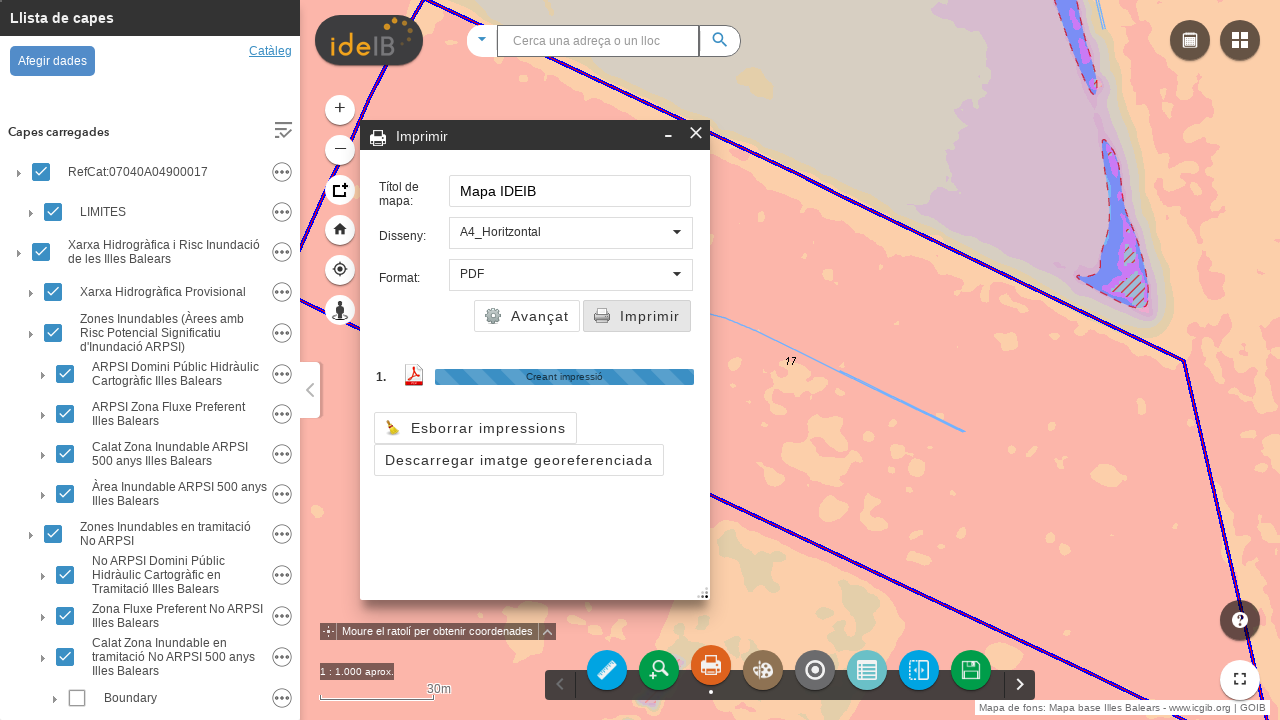

PDF link 'Mapa IDEIB' became visible (PDF generation completed)
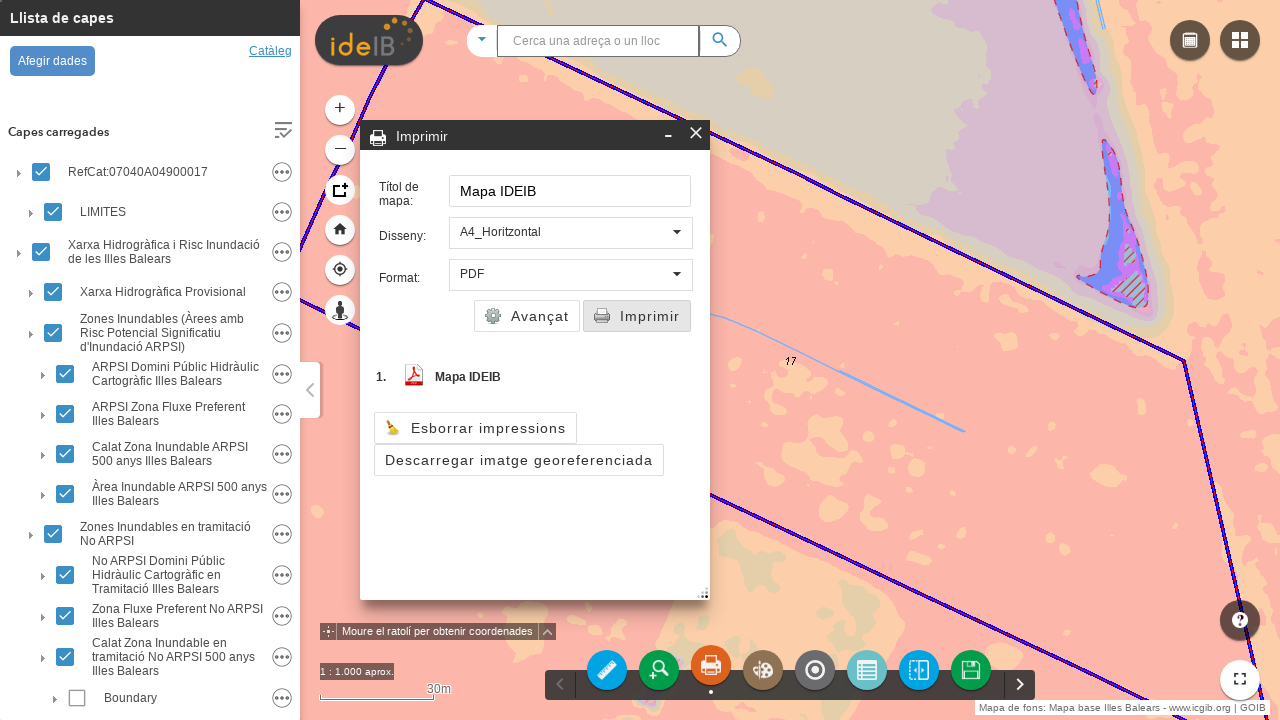

Clicked PDF link to download flood area map at (468, 376) on :text("Mapa IDEIB")
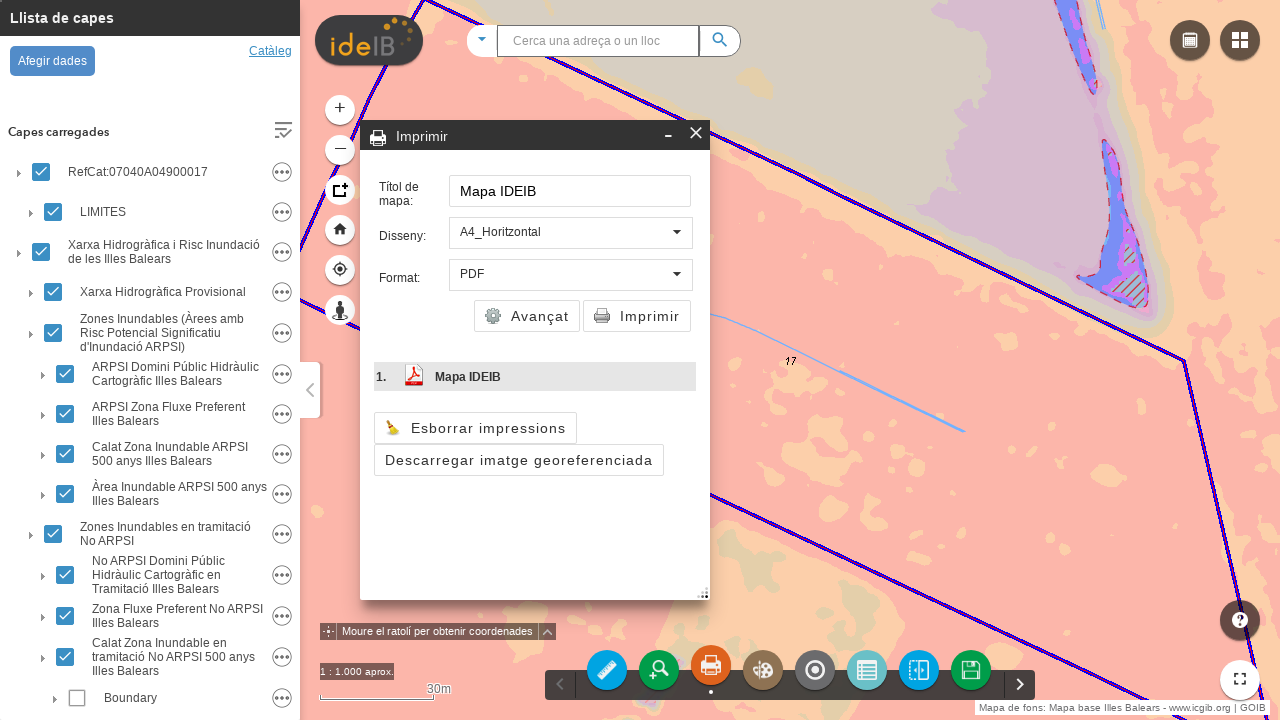

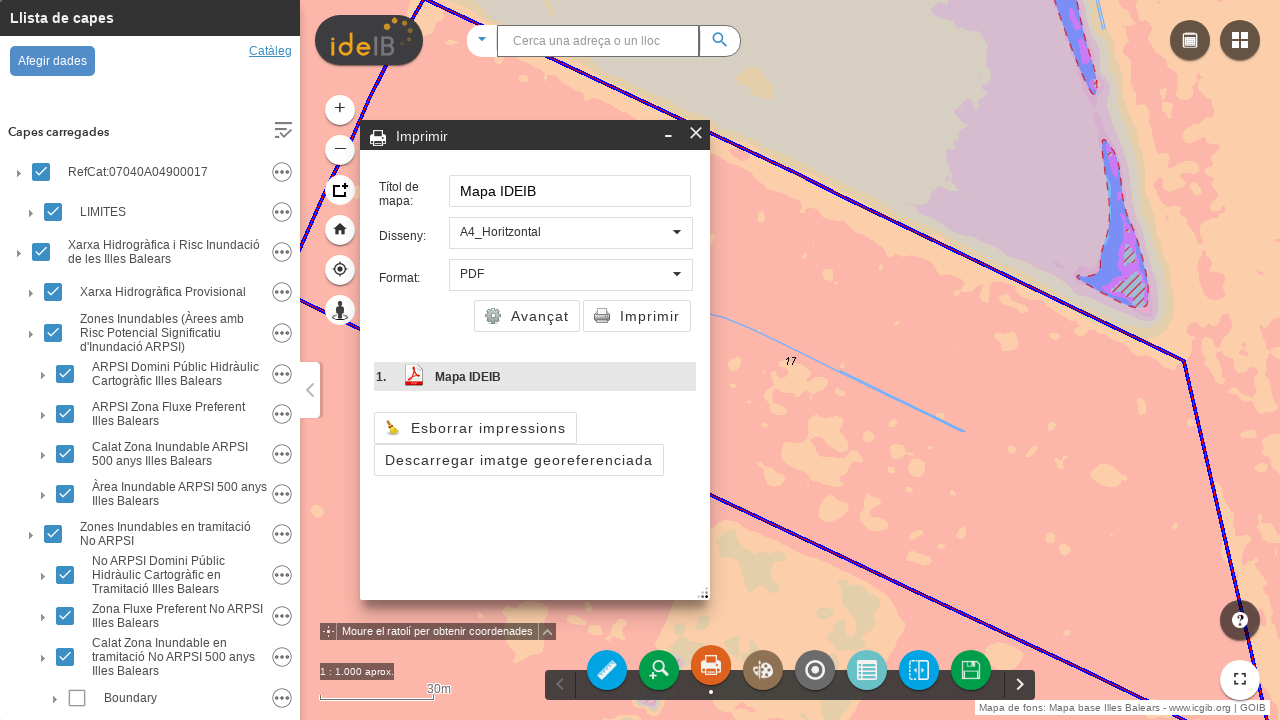